Tests a To-Do application by adding 5 new items to the list and then marking all 10 items as complete by clicking their checkboxes.

Starting URL: https://lambdatest.github.io/sample-todo-app/

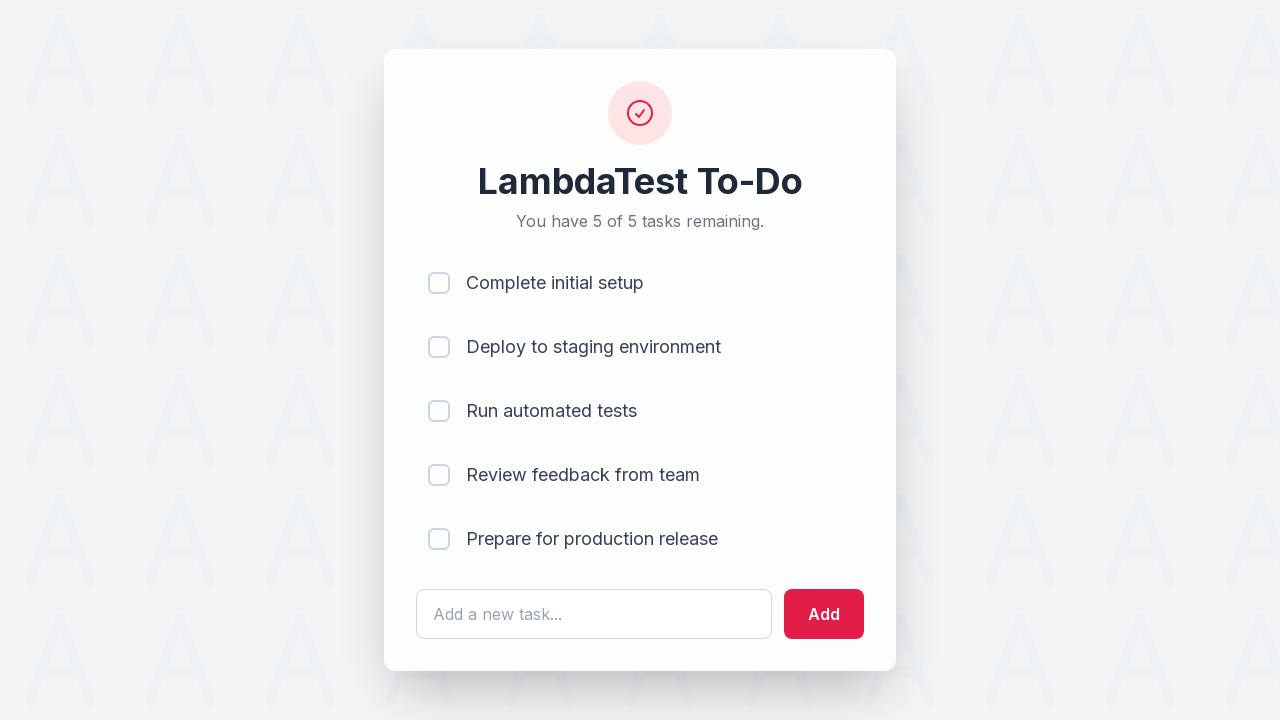

Waited for todo input field to load
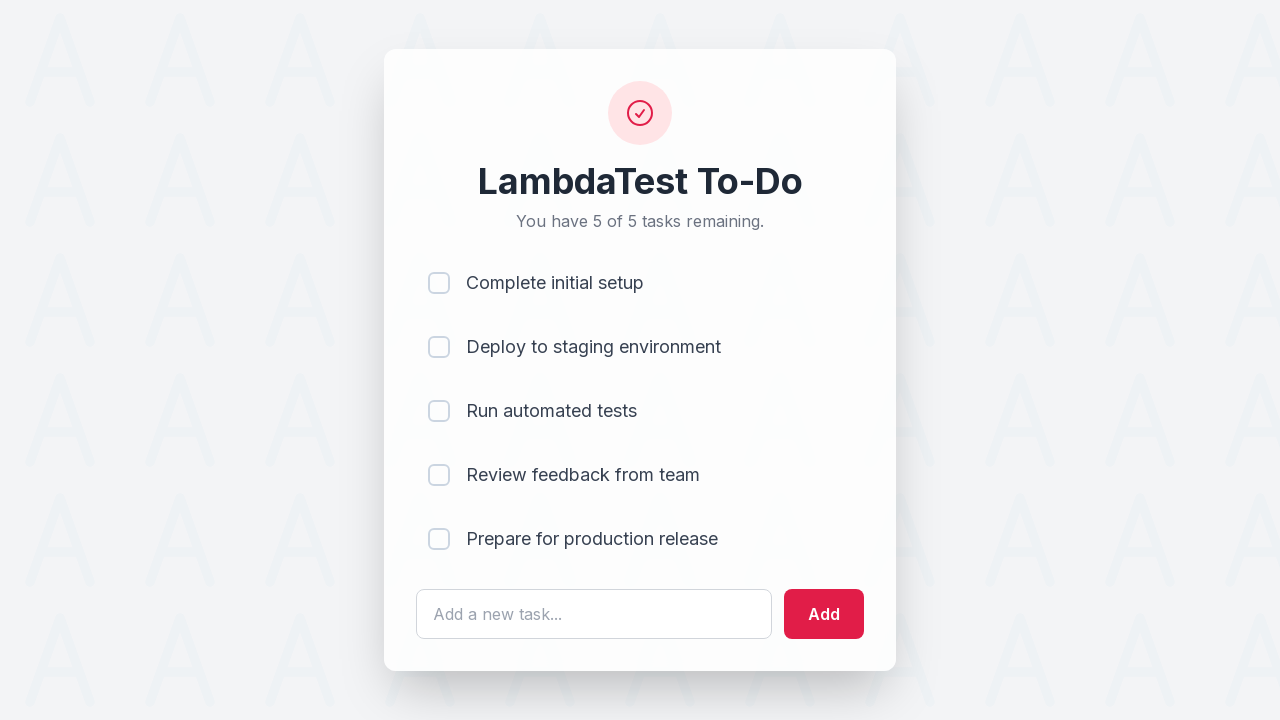

Clicked todo input field to add item 1 at (594, 614) on #sampletodotext
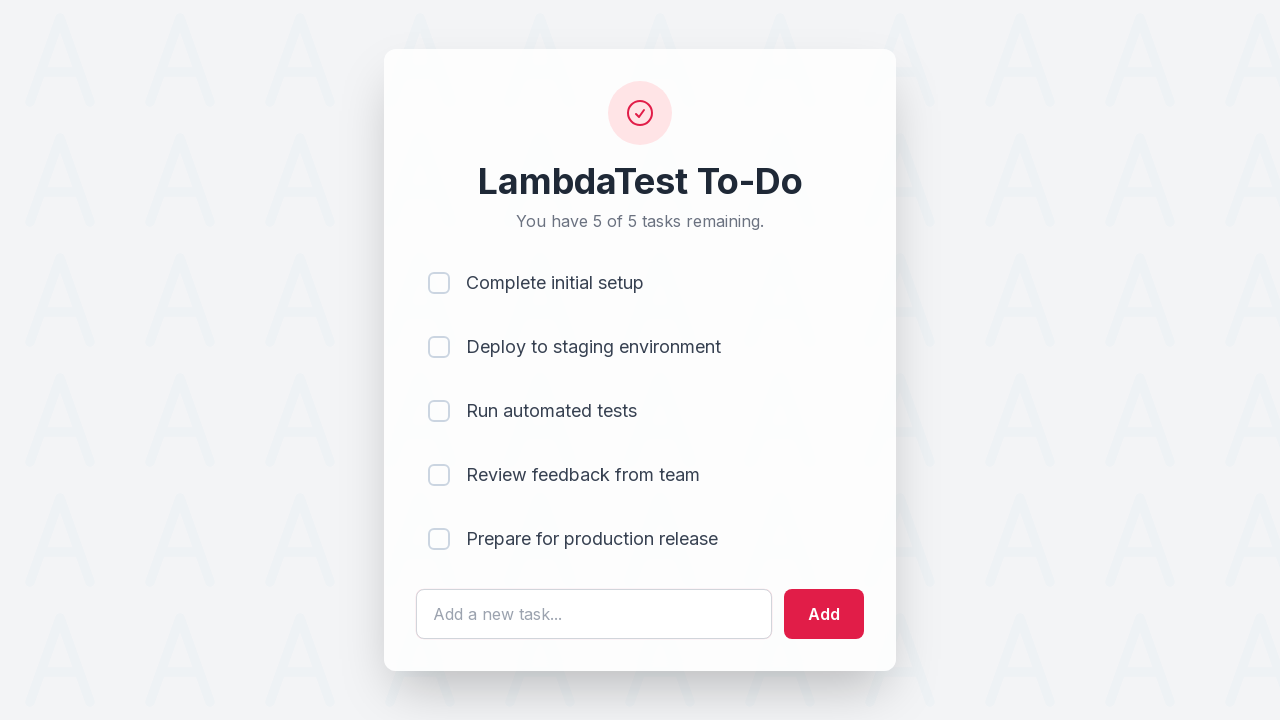

Filled input with 'Adding a new item 1' on #sampletodotext
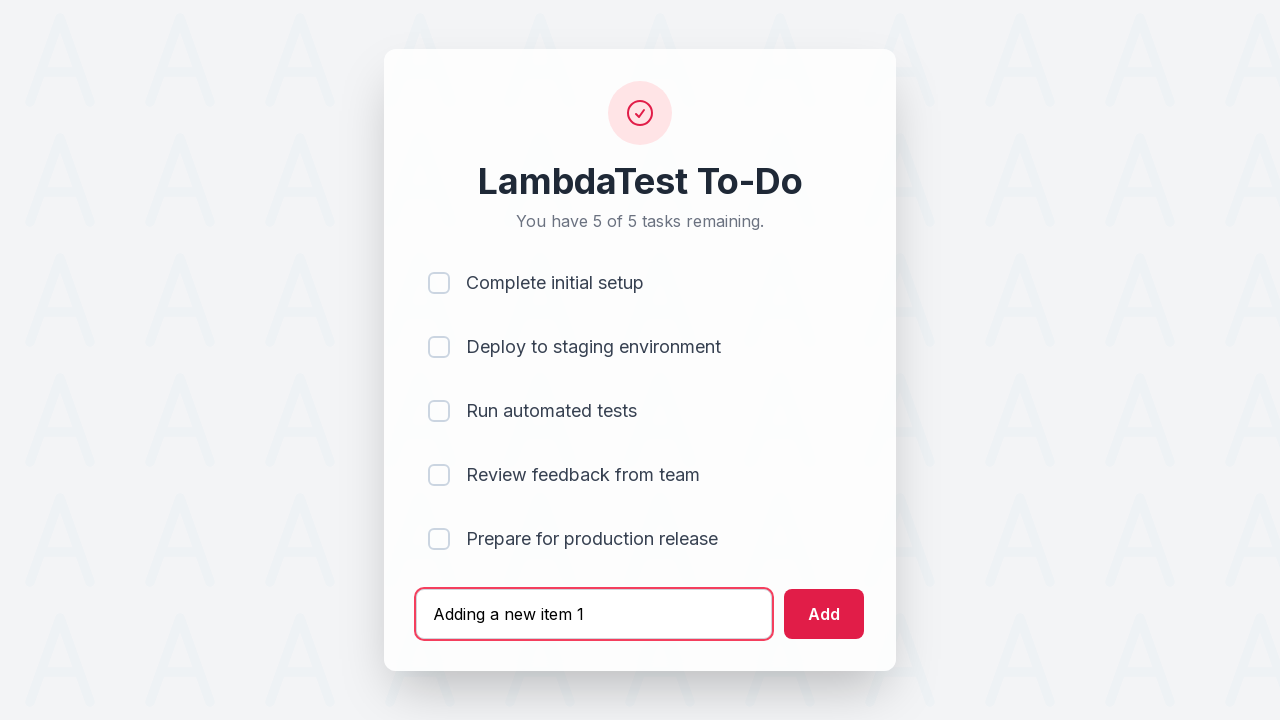

Pressed Enter to add new todo item 1 on #sampletodotext
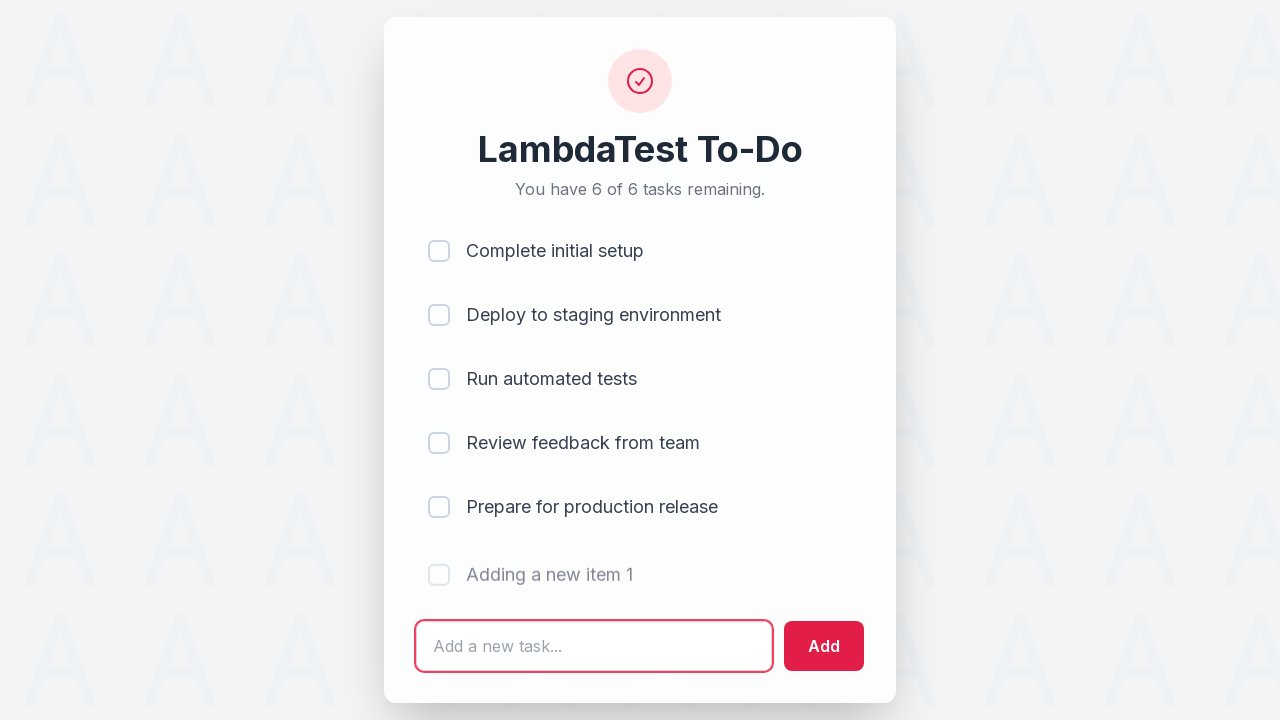

Waited 500ms for item 1 to be added to the list
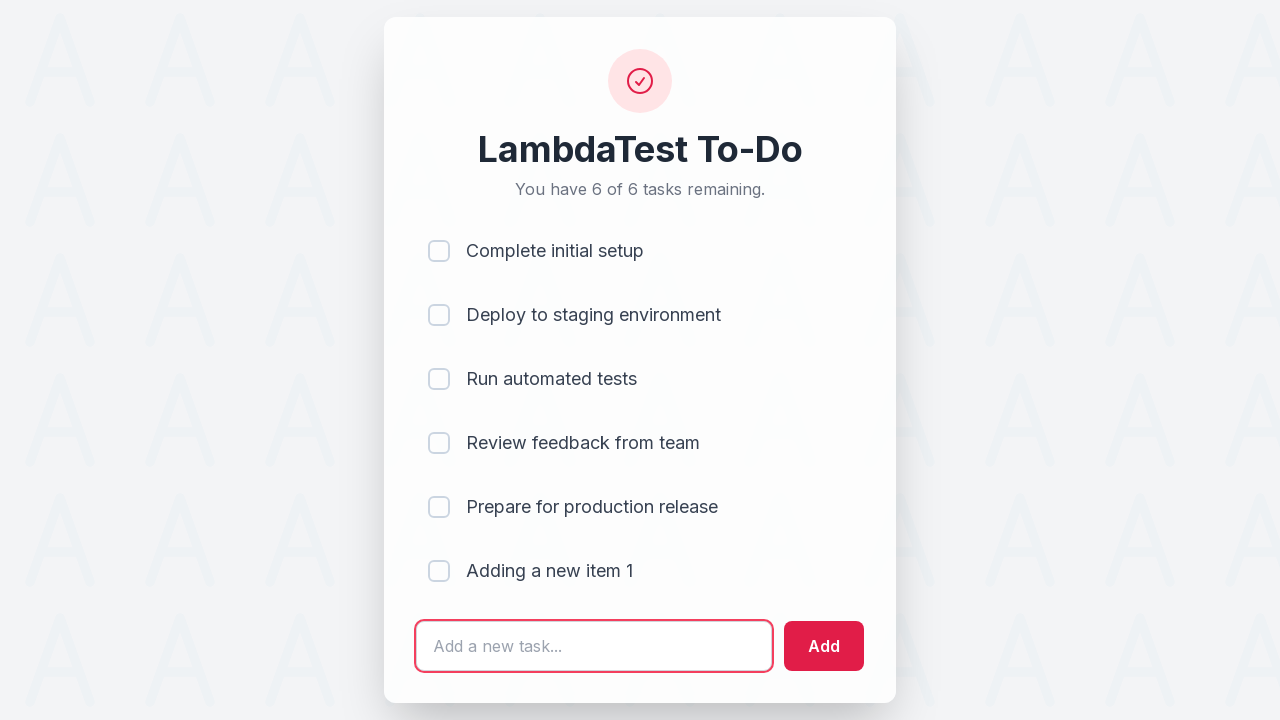

Clicked todo input field to add item 2 at (594, 646) on #sampletodotext
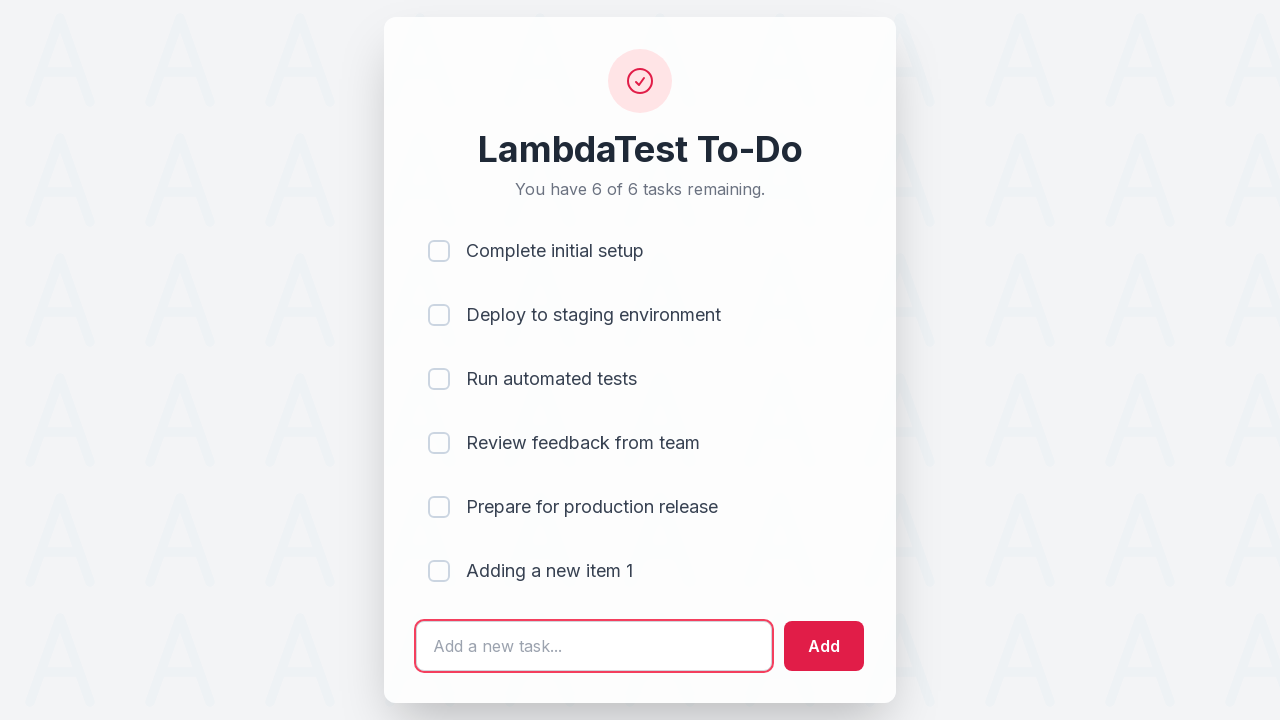

Filled input with 'Adding a new item 2' on #sampletodotext
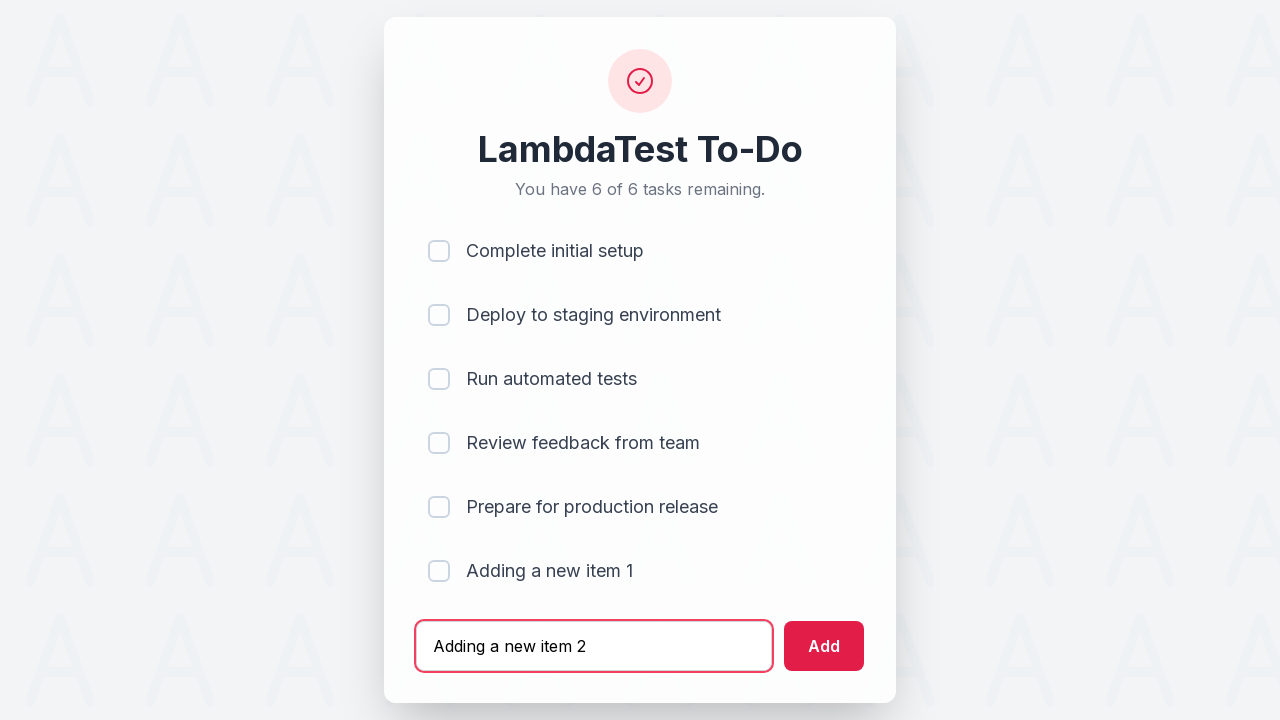

Pressed Enter to add new todo item 2 on #sampletodotext
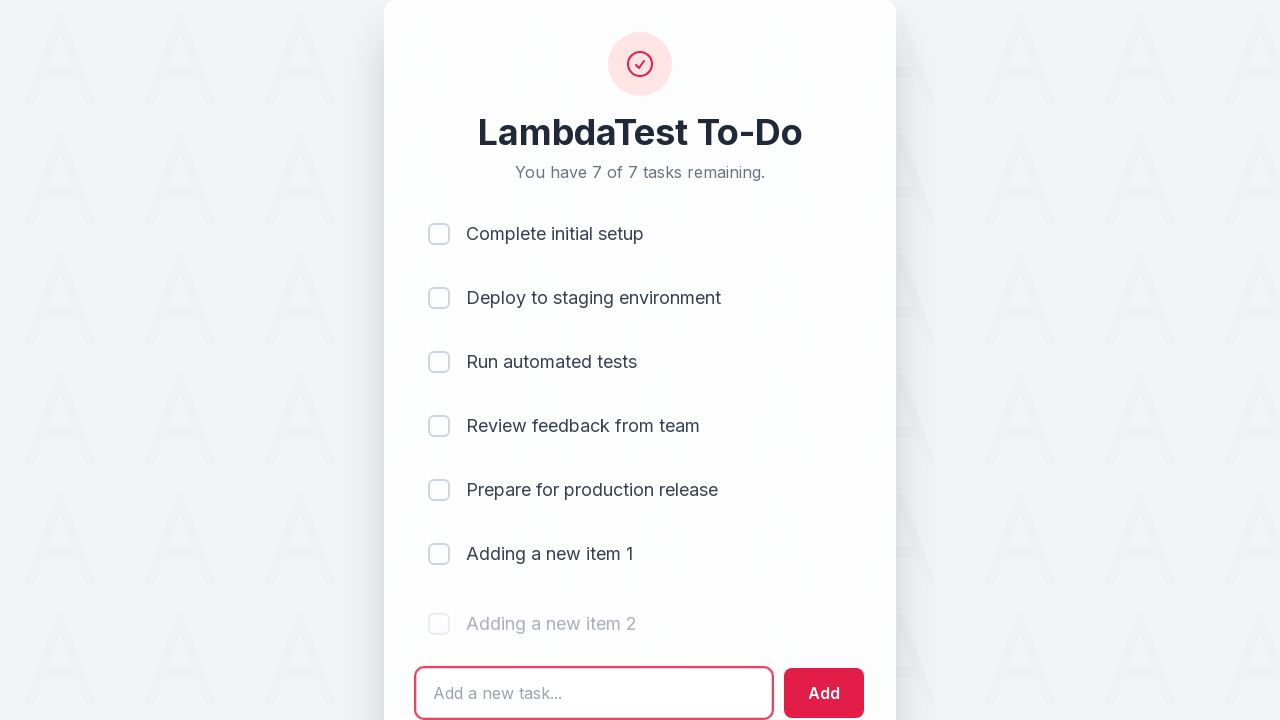

Waited 500ms for item 2 to be added to the list
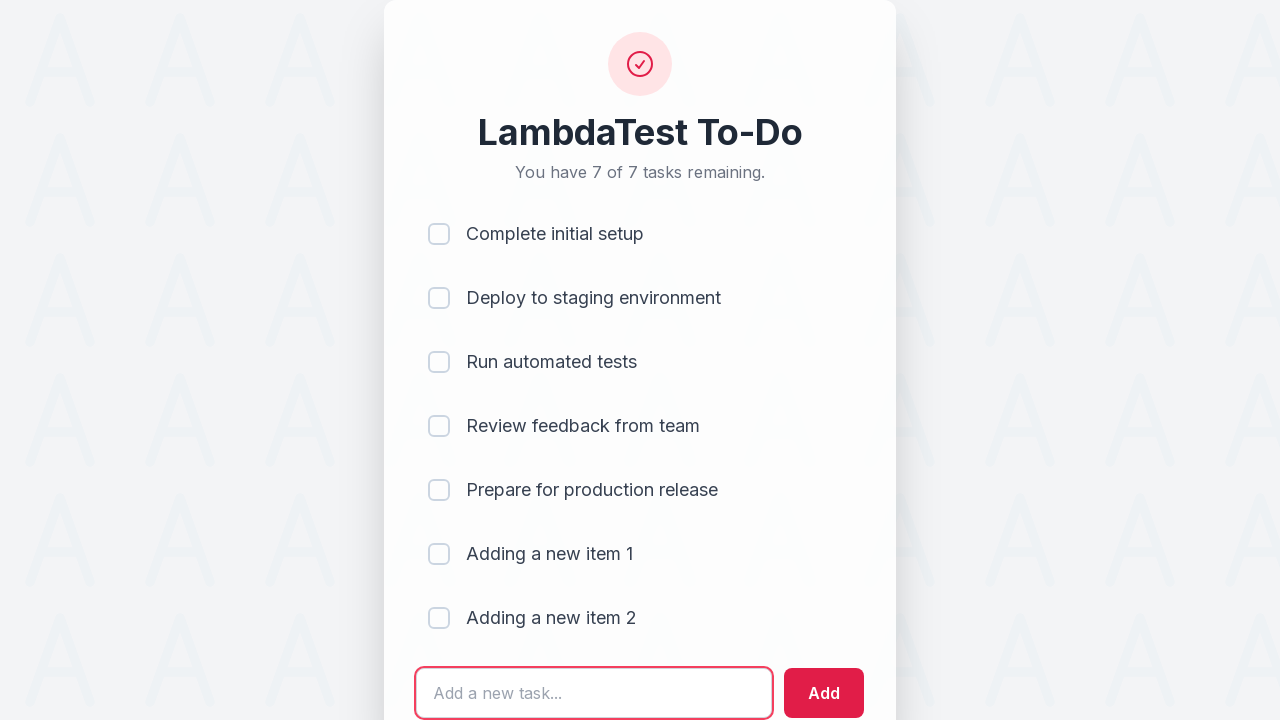

Clicked todo input field to add item 3 at (594, 693) on #sampletodotext
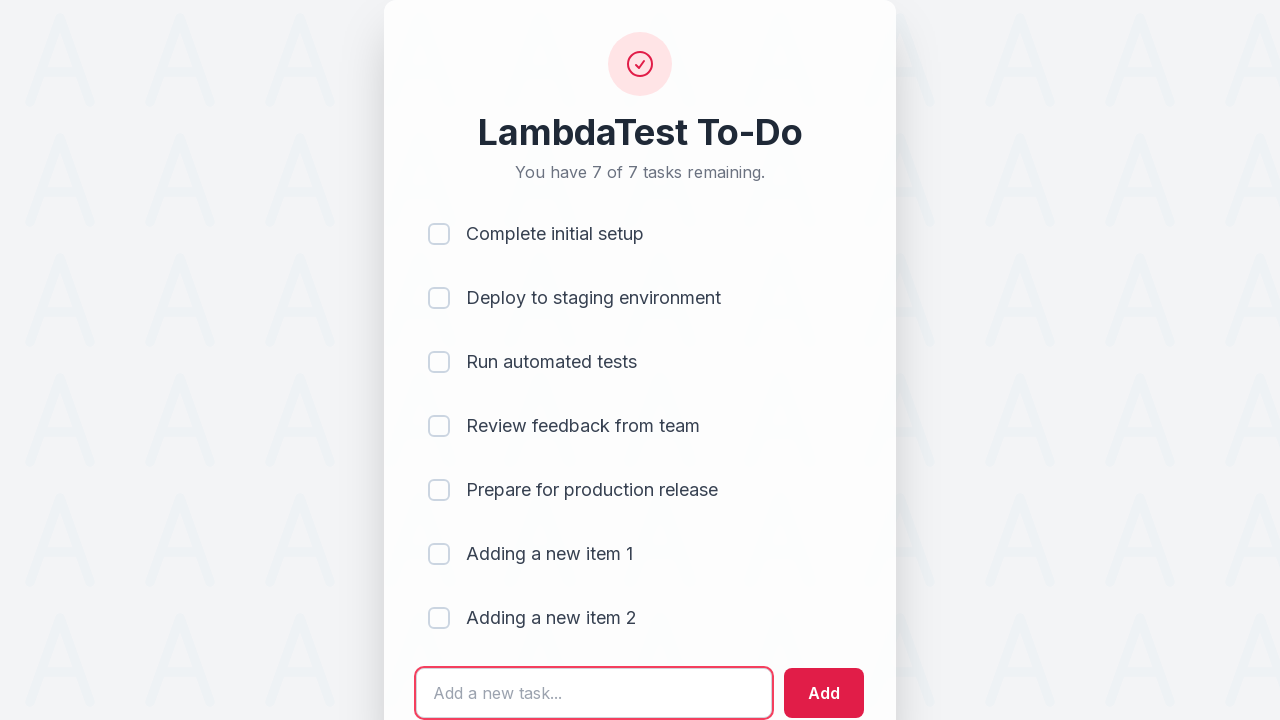

Filled input with 'Adding a new item 3' on #sampletodotext
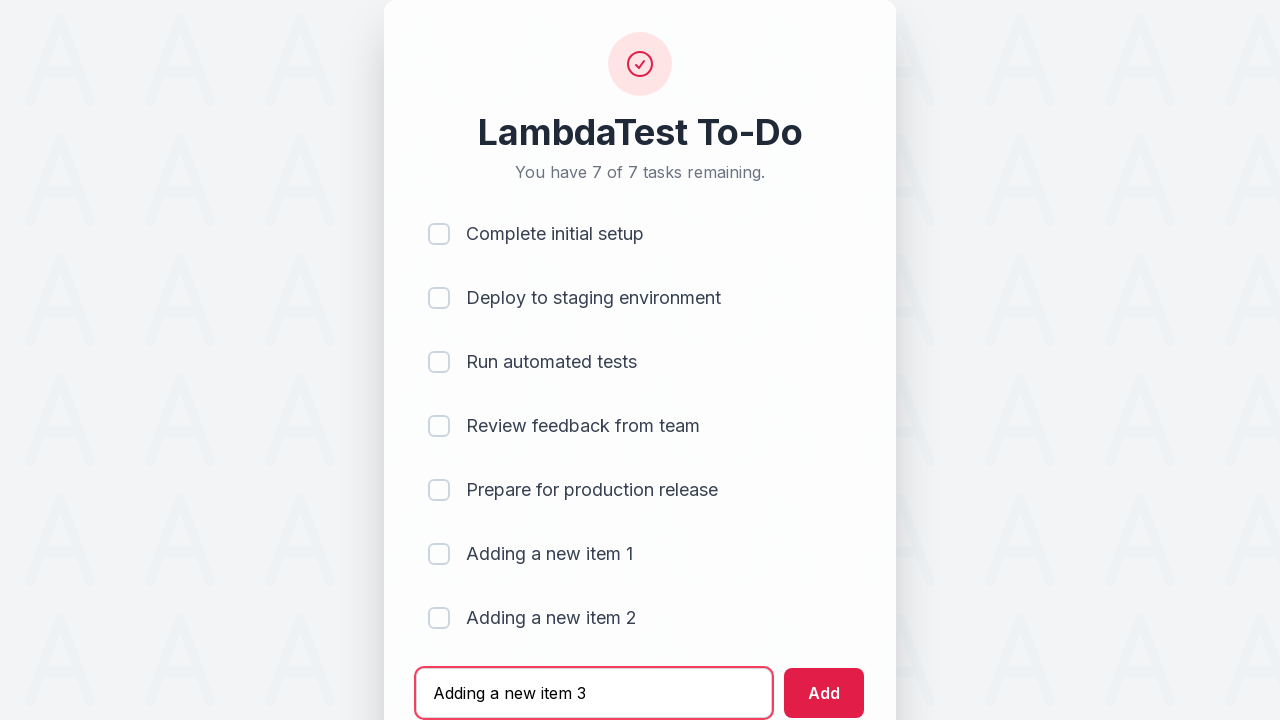

Pressed Enter to add new todo item 3 on #sampletodotext
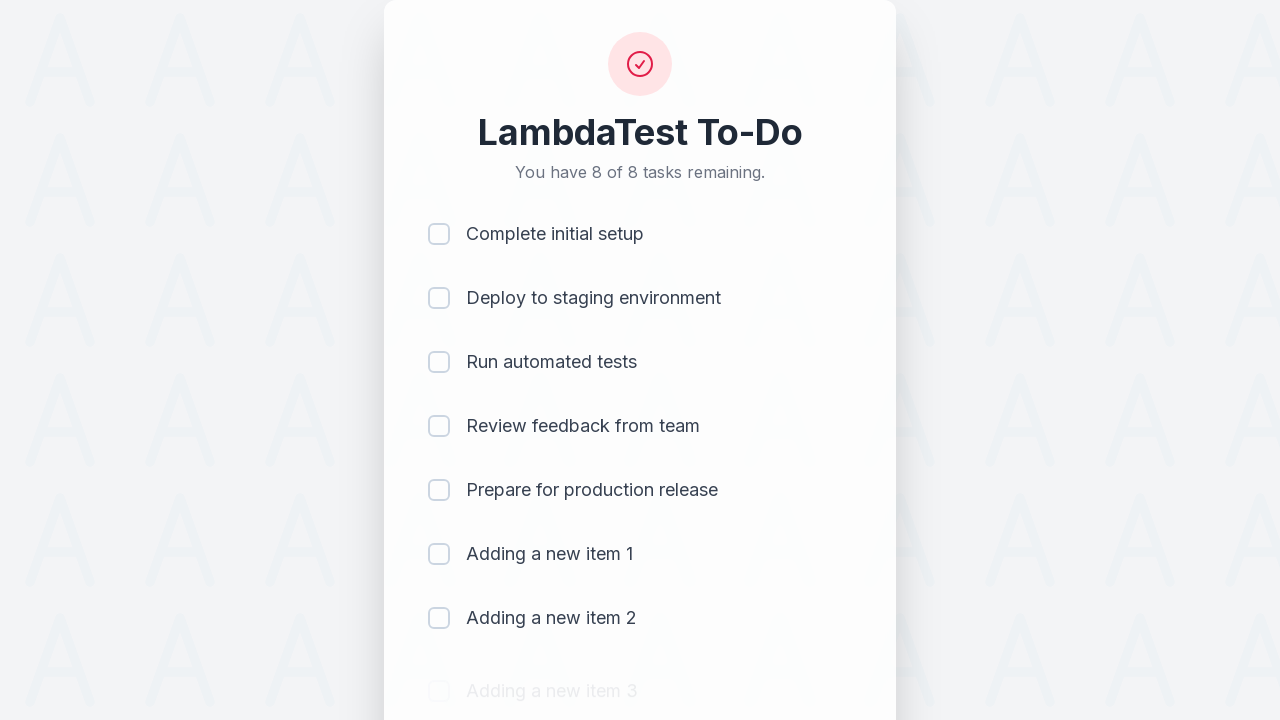

Waited 500ms for item 3 to be added to the list
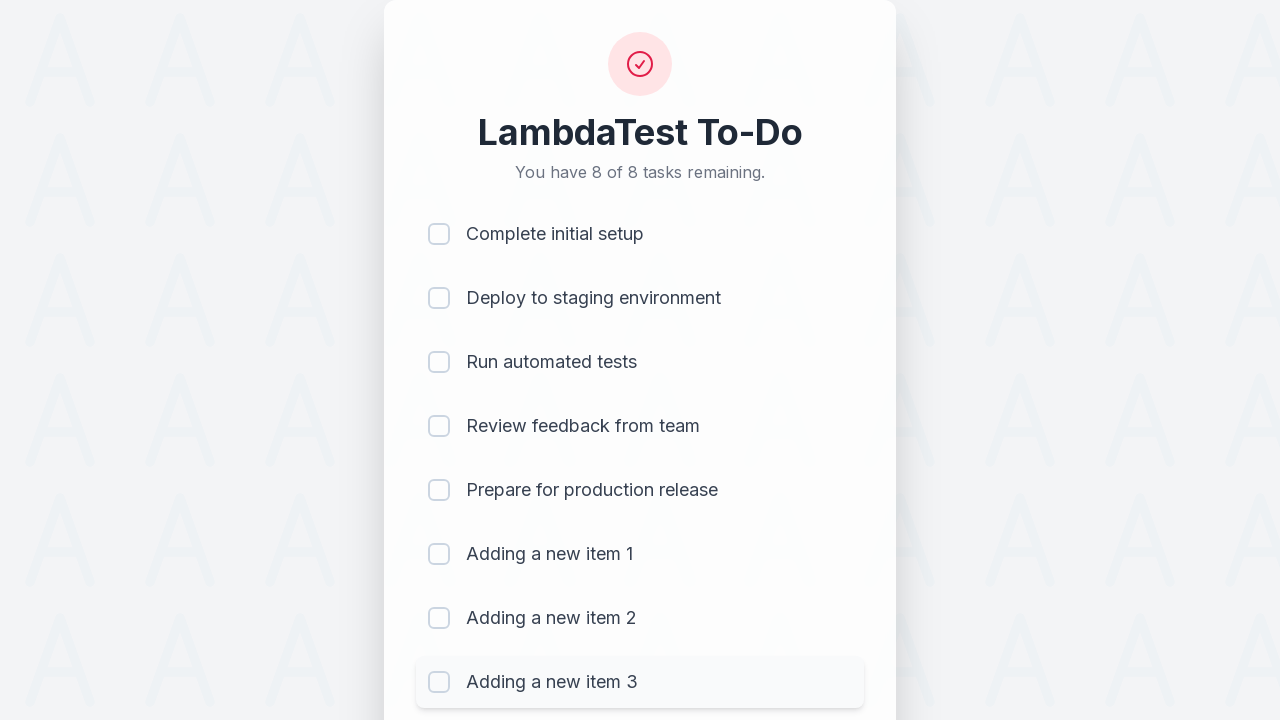

Clicked todo input field to add item 4 at (594, 663) on #sampletodotext
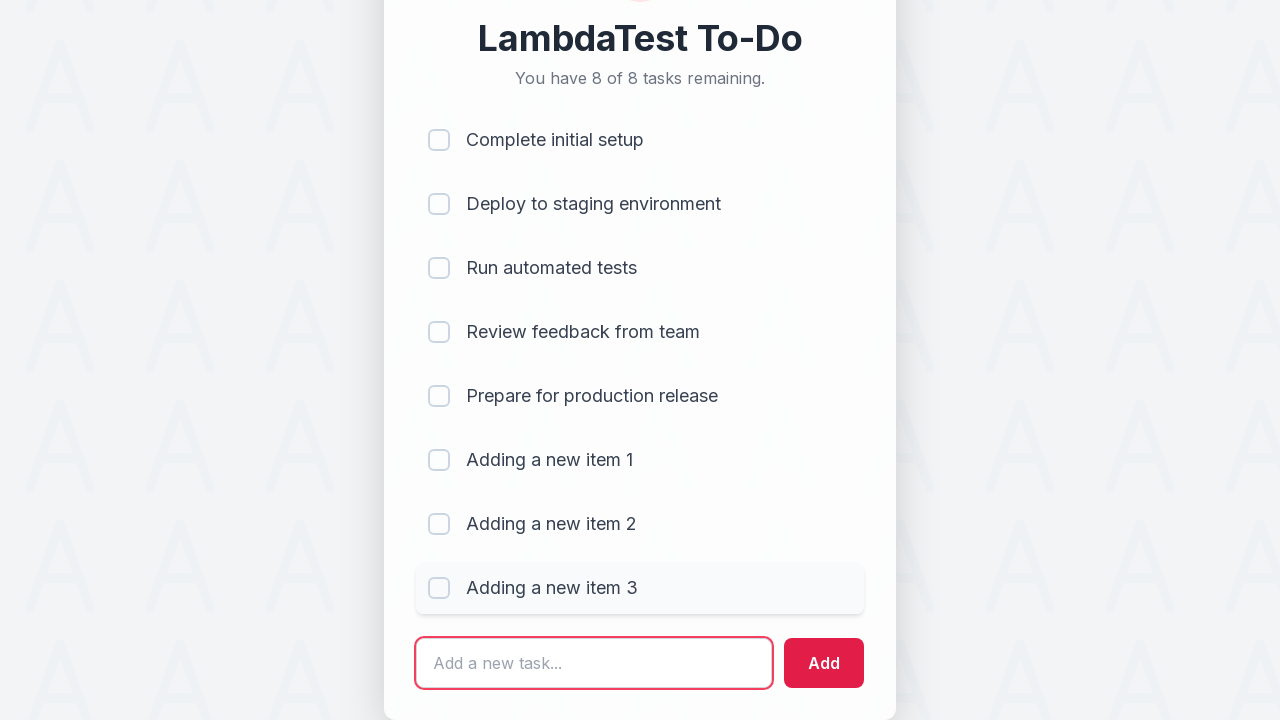

Filled input with 'Adding a new item 4' on #sampletodotext
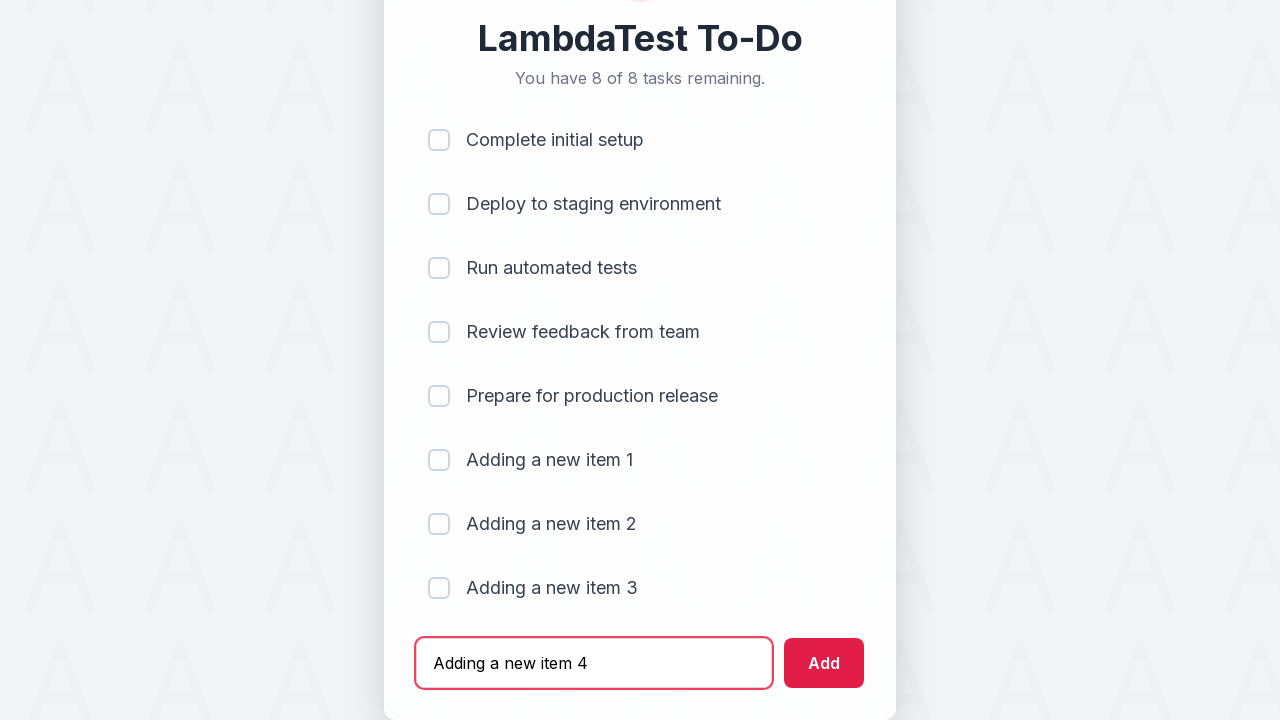

Pressed Enter to add new todo item 4 on #sampletodotext
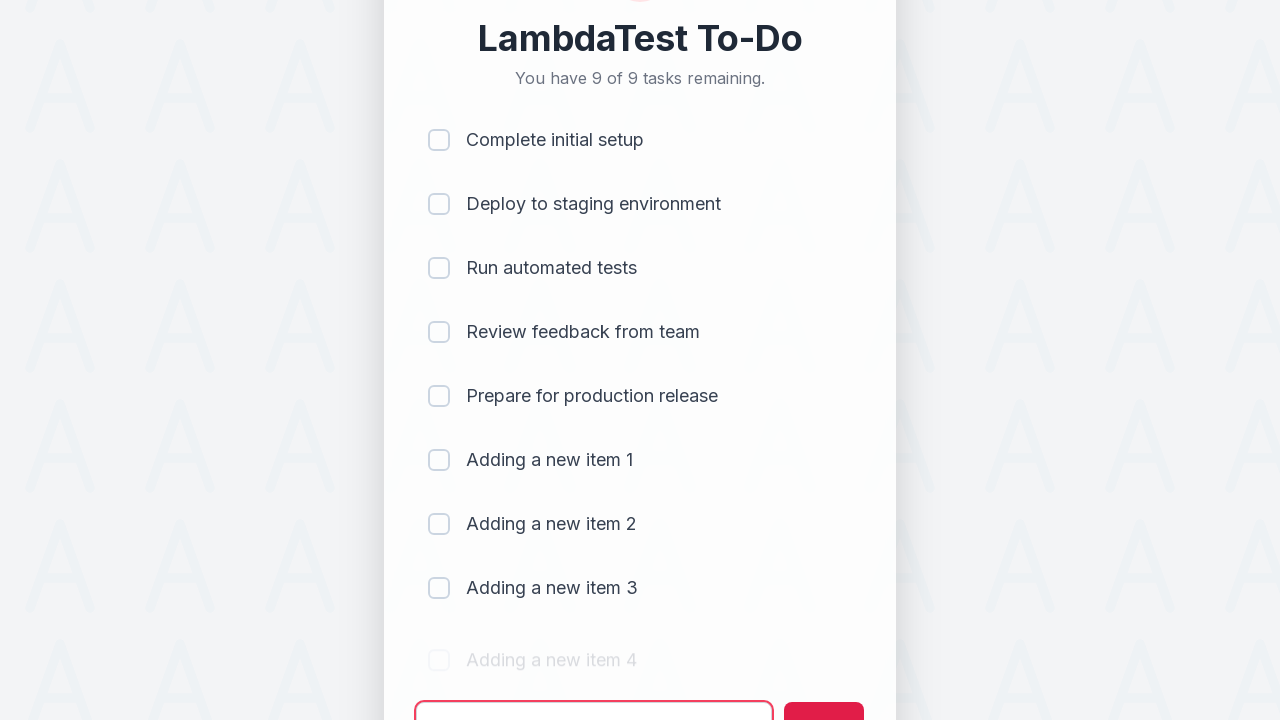

Waited 500ms for item 4 to be added to the list
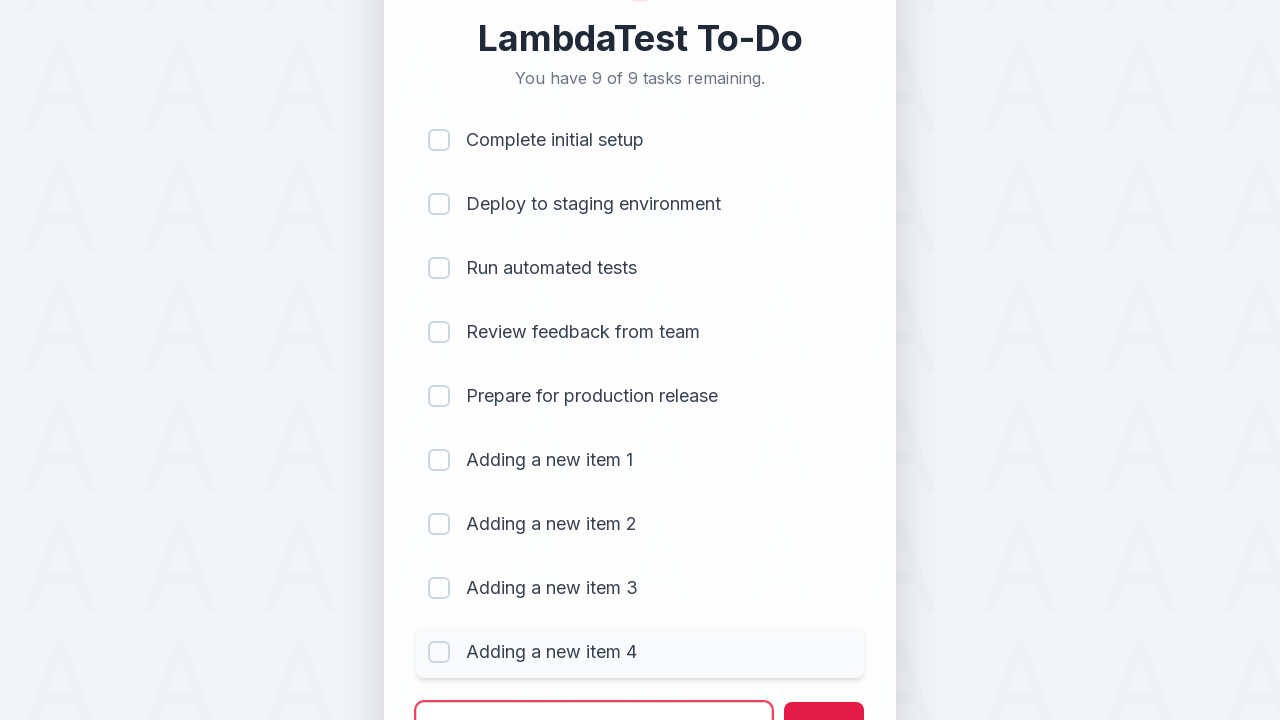

Clicked todo input field to add item 5 at (594, 695) on #sampletodotext
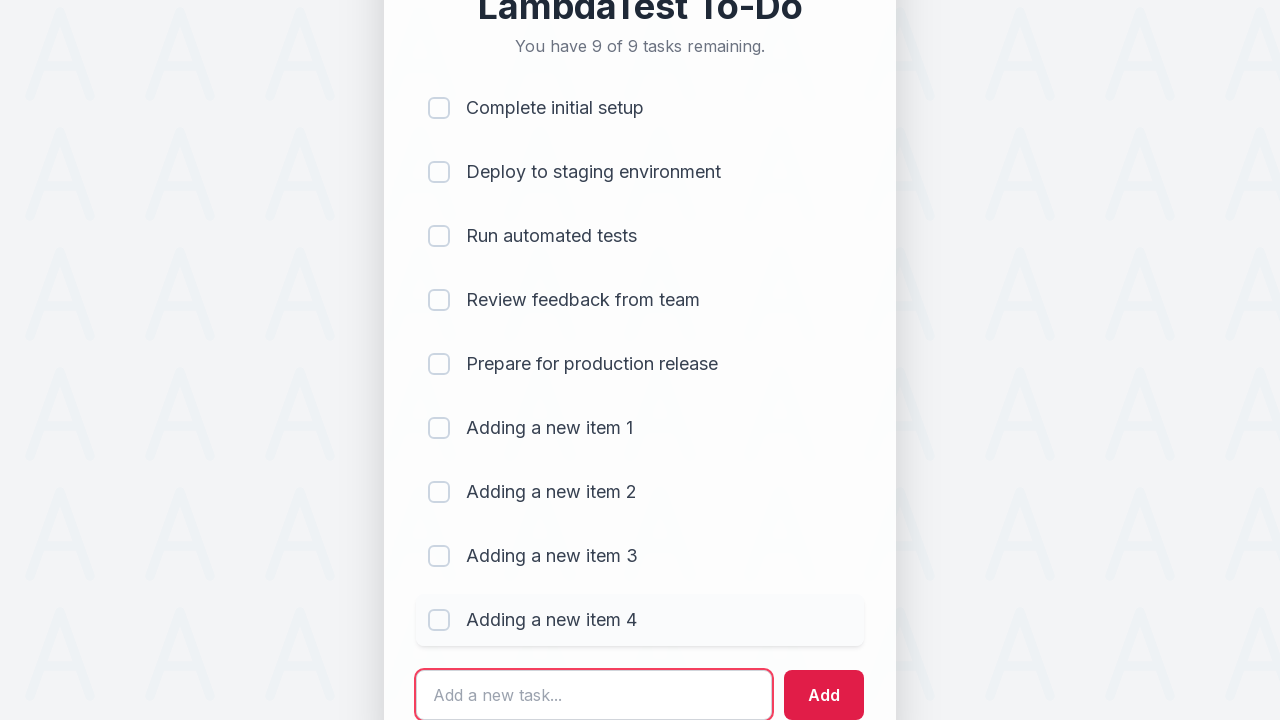

Filled input with 'Adding a new item 5' on #sampletodotext
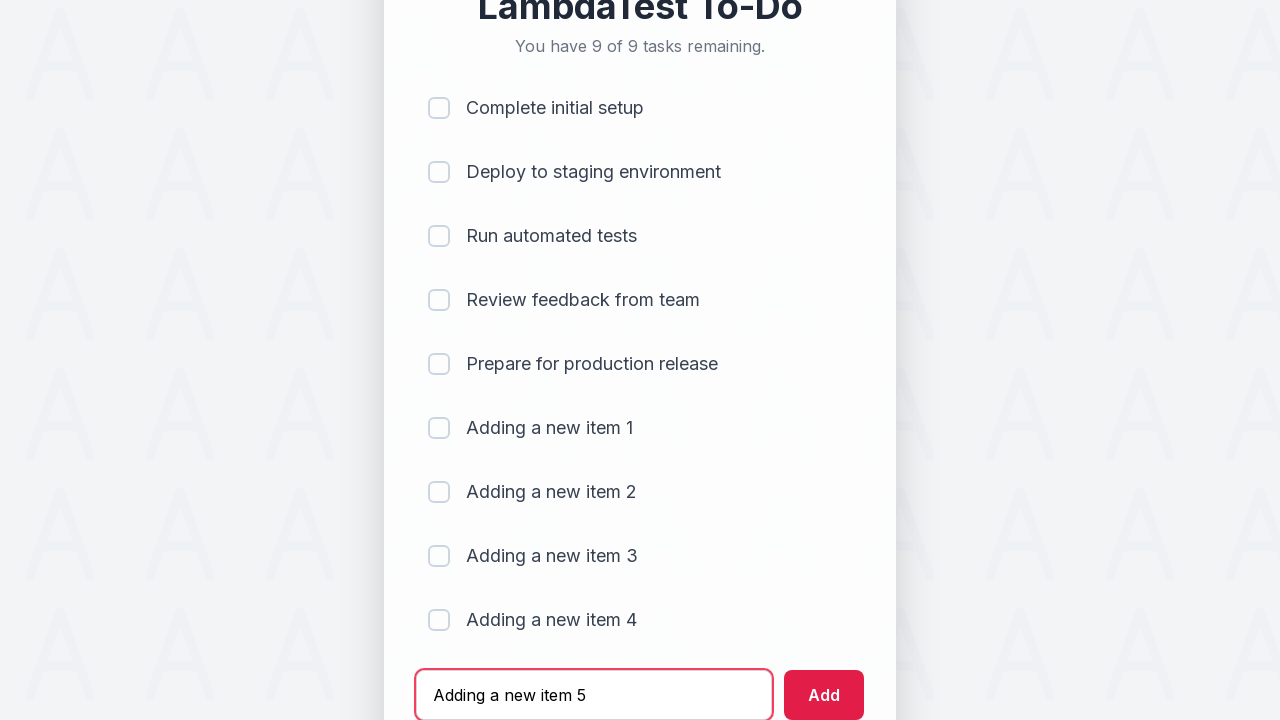

Pressed Enter to add new todo item 5 on #sampletodotext
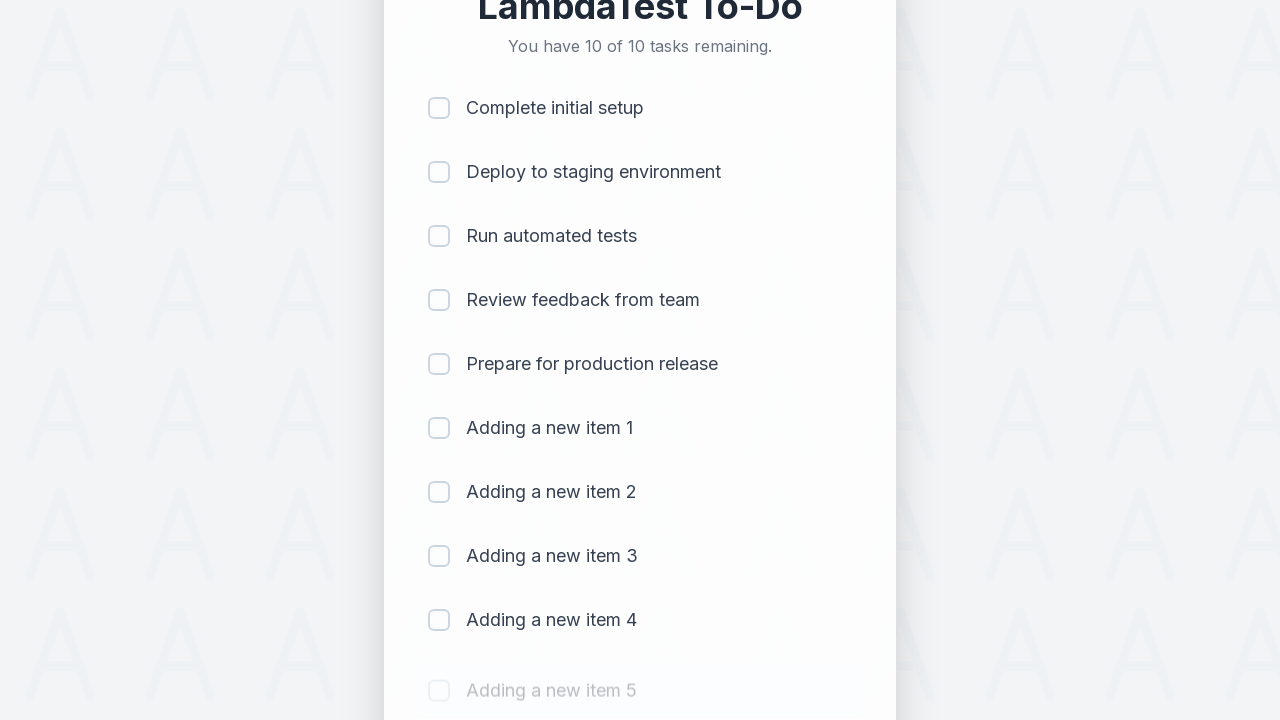

Waited 500ms for item 5 to be added to the list
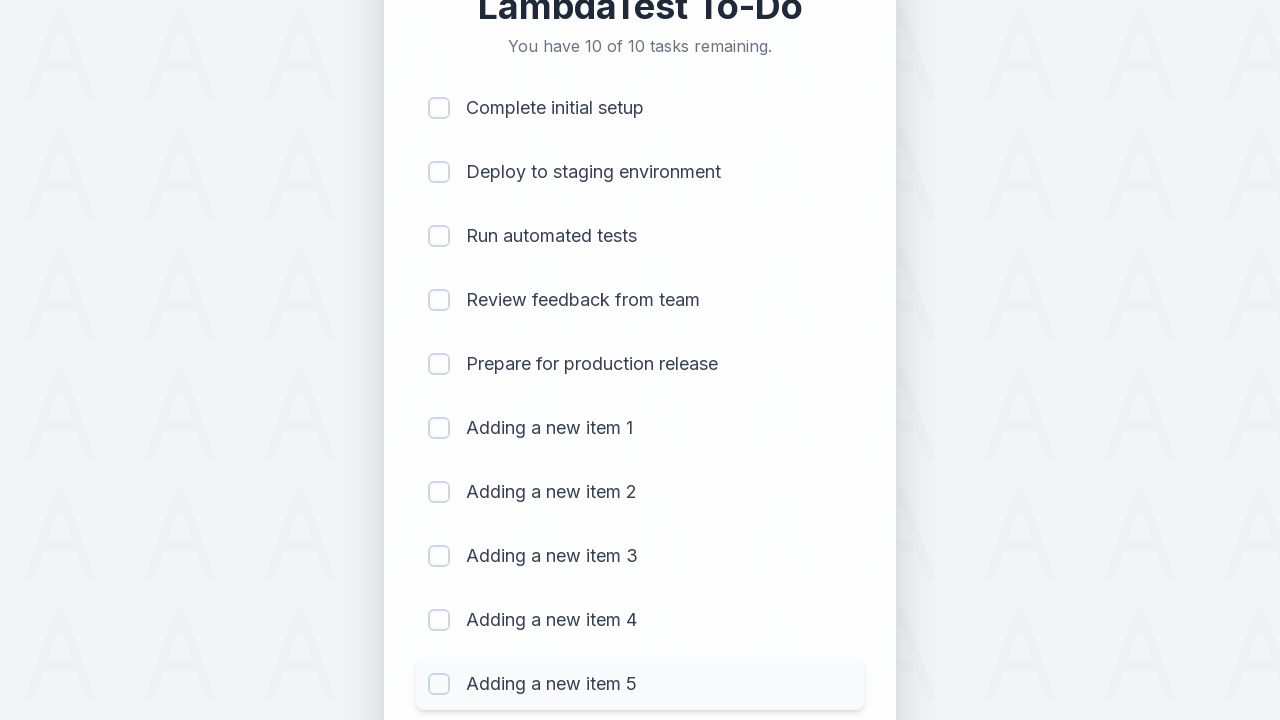

Clicked checkbox for item 1 to mark as complete at (439, 108) on (//input[@type='checkbox'])[1]
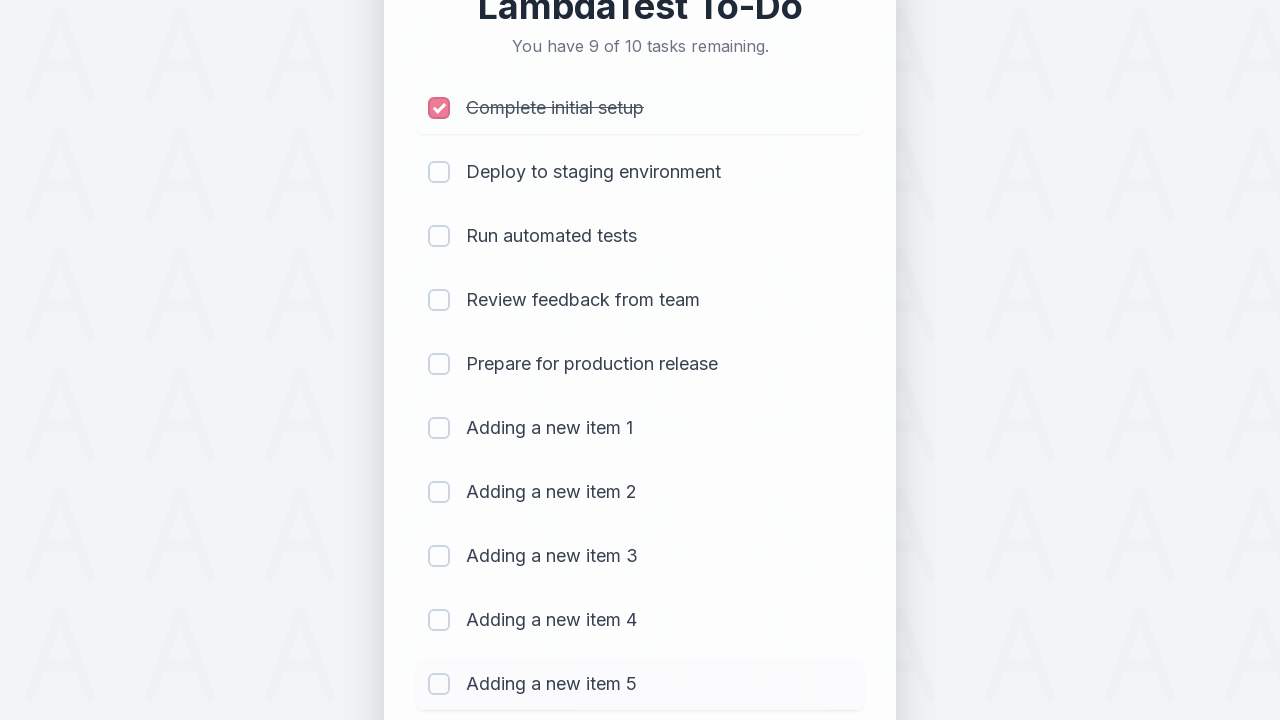

Waited 300ms after marking item 1 as complete
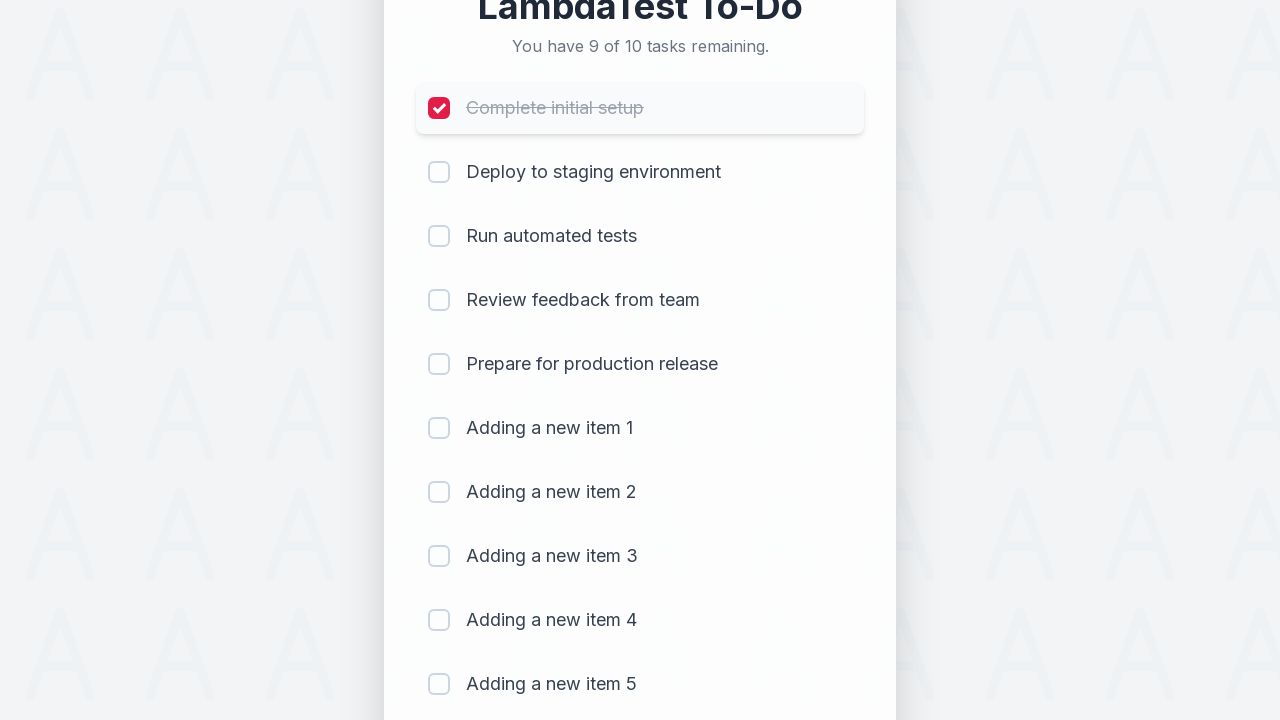

Clicked checkbox for item 2 to mark as complete at (439, 172) on (//input[@type='checkbox'])[2]
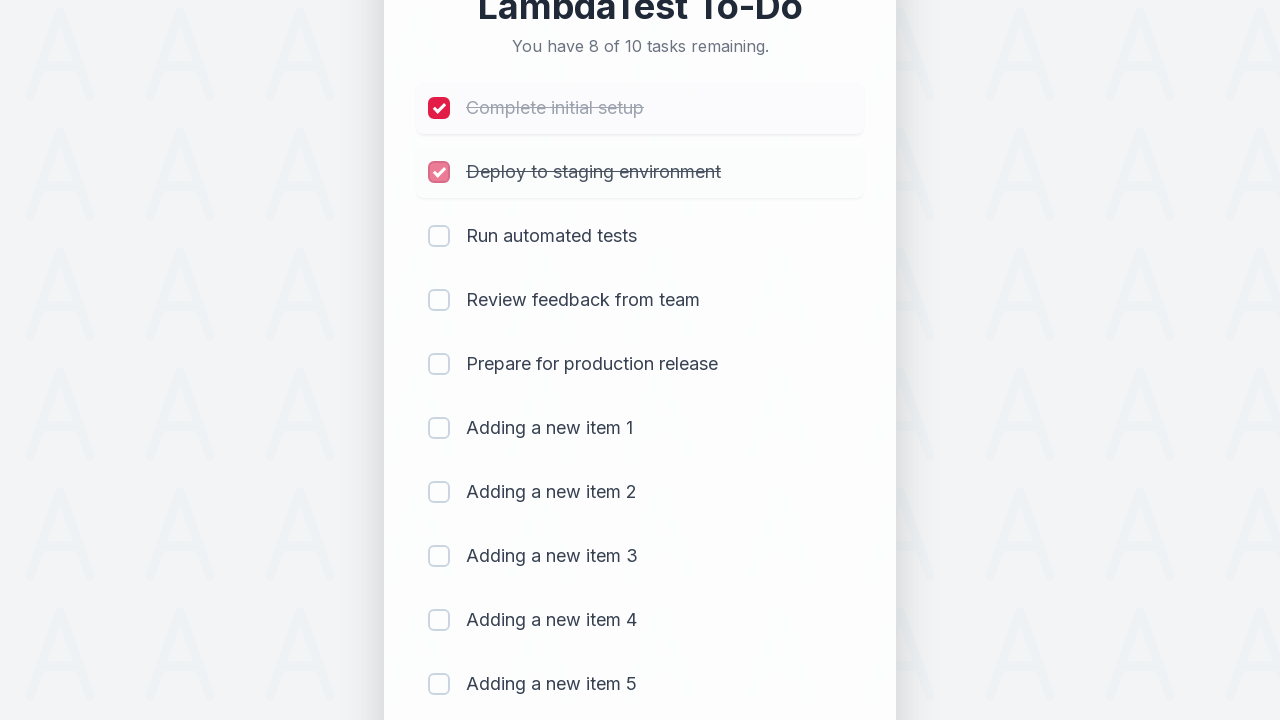

Waited 300ms after marking item 2 as complete
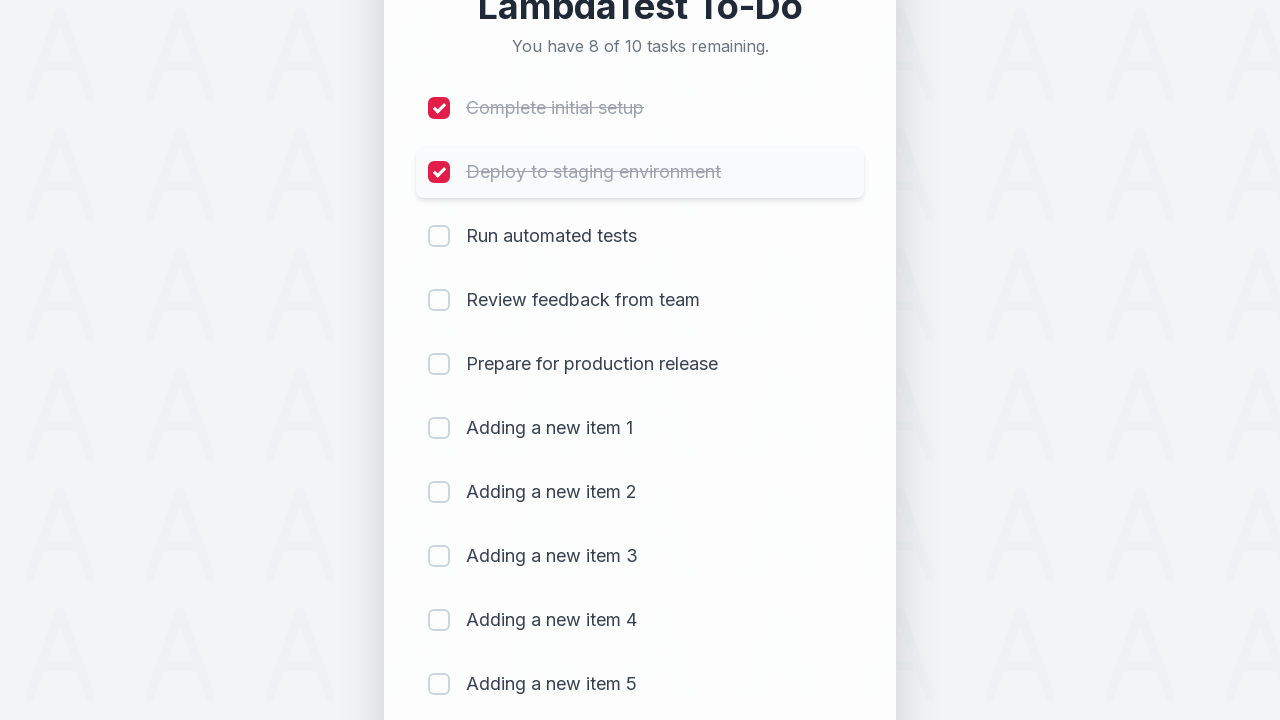

Clicked checkbox for item 3 to mark as complete at (439, 236) on (//input[@type='checkbox'])[3]
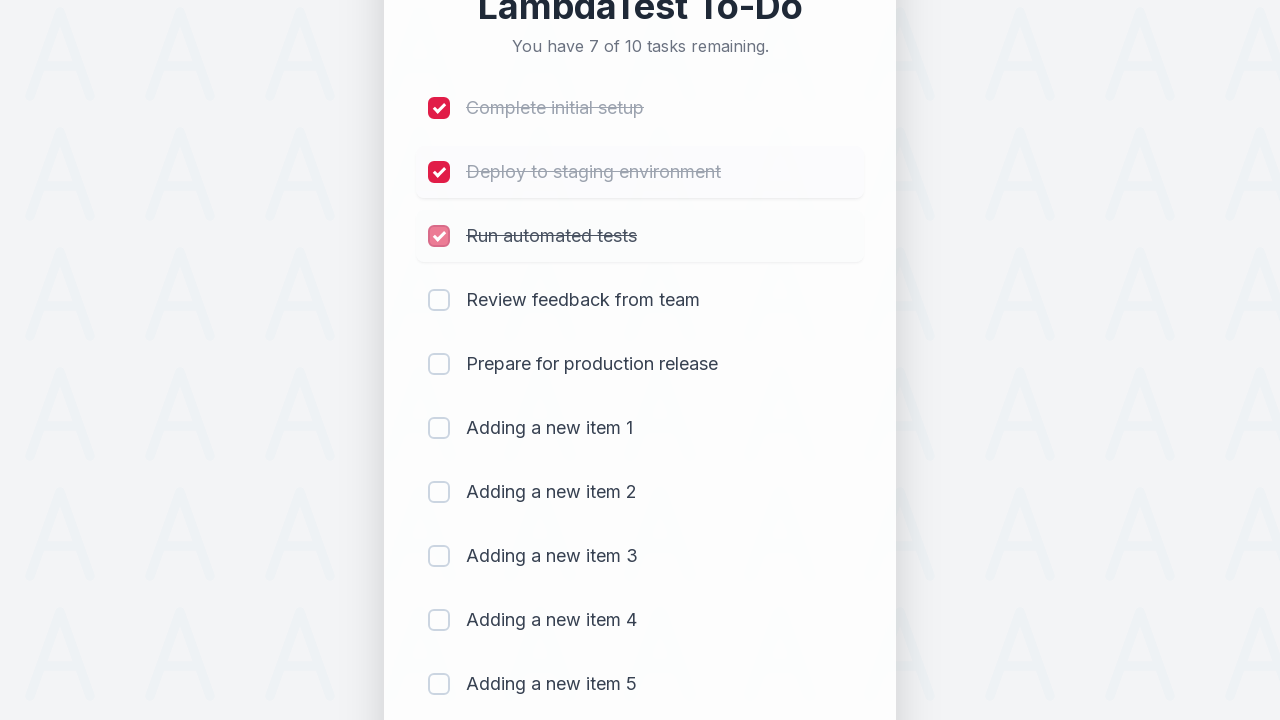

Waited 300ms after marking item 3 as complete
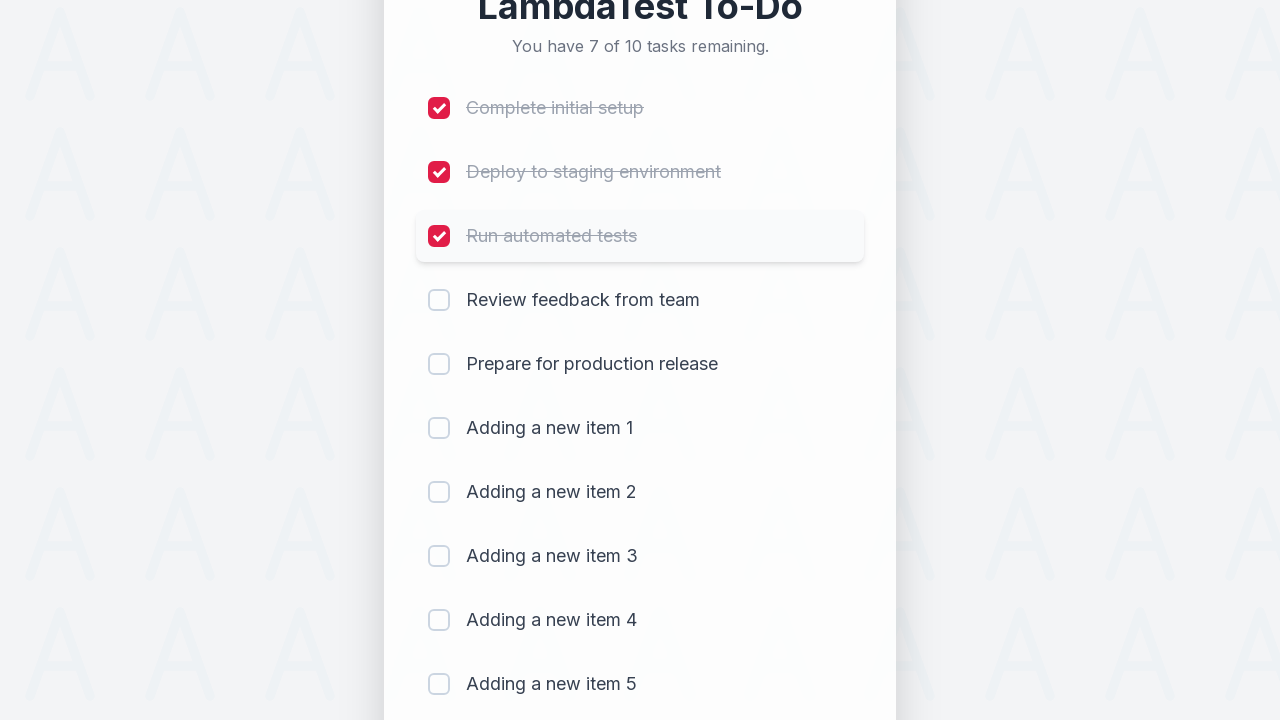

Clicked checkbox for item 4 to mark as complete at (439, 300) on (//input[@type='checkbox'])[4]
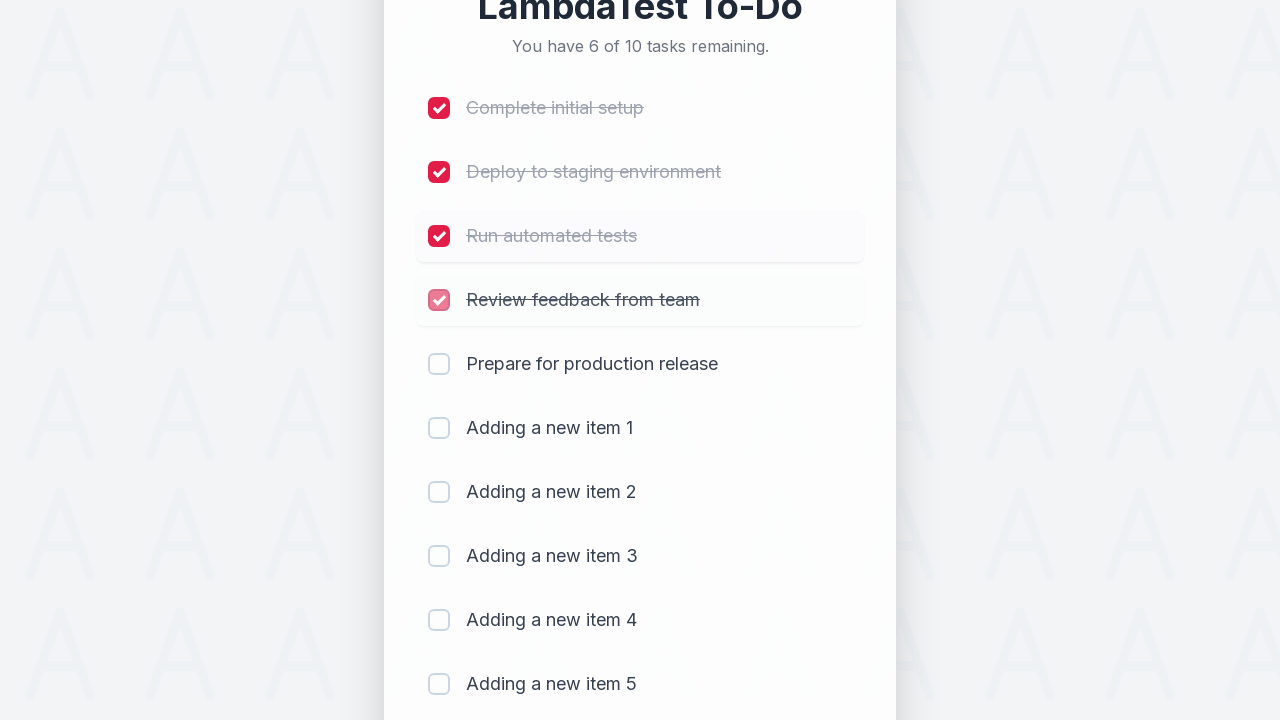

Waited 300ms after marking item 4 as complete
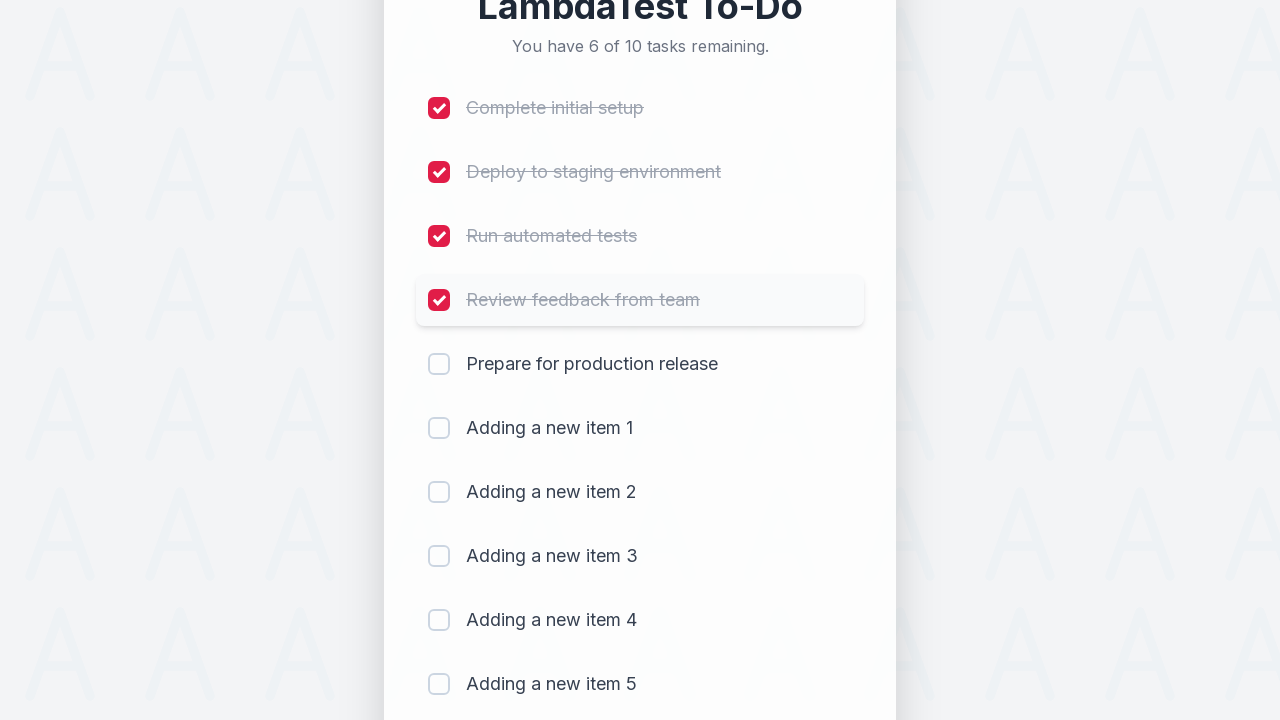

Clicked checkbox for item 5 to mark as complete at (439, 364) on (//input[@type='checkbox'])[5]
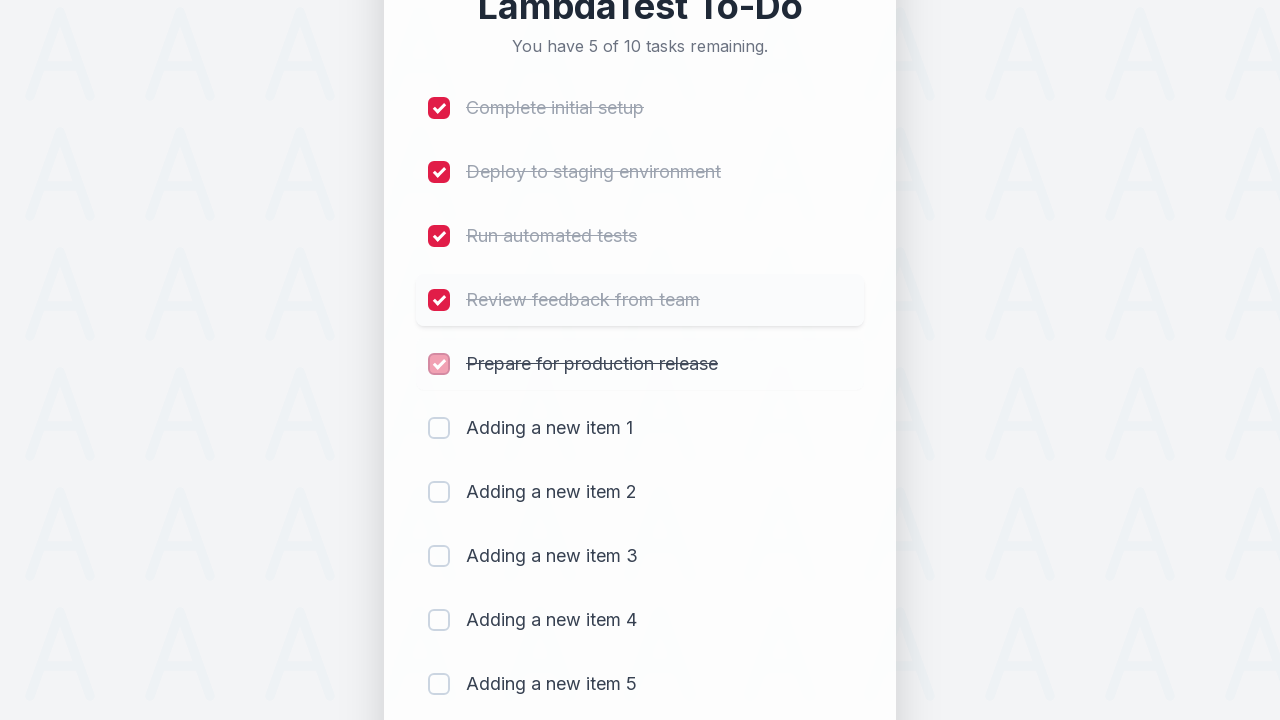

Waited 300ms after marking item 5 as complete
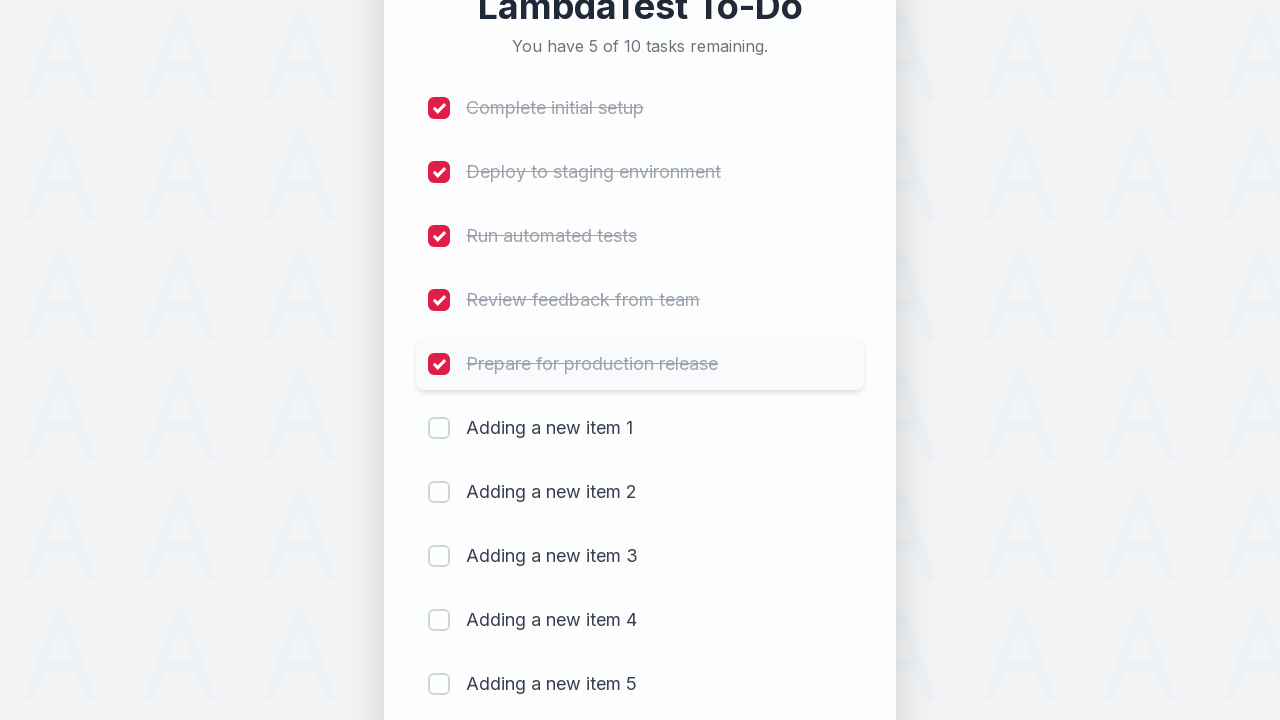

Clicked checkbox for item 6 to mark as complete at (439, 428) on (//input[@type='checkbox'])[6]
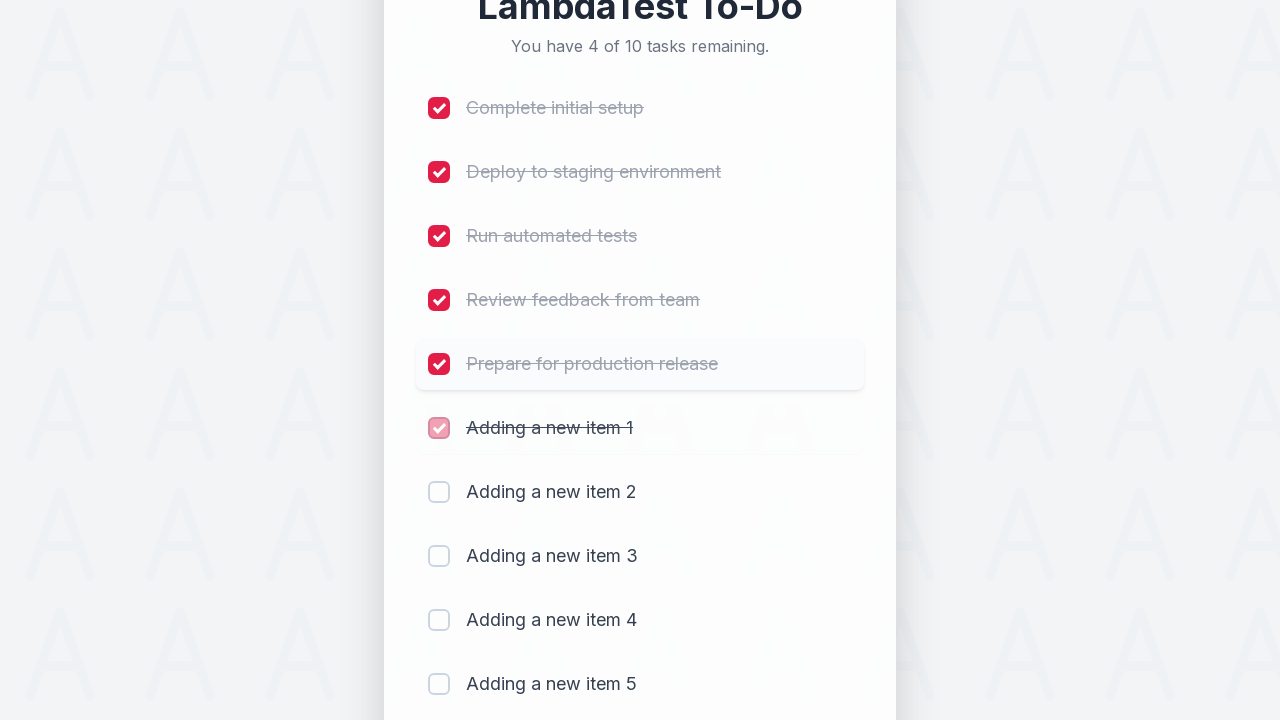

Waited 300ms after marking item 6 as complete
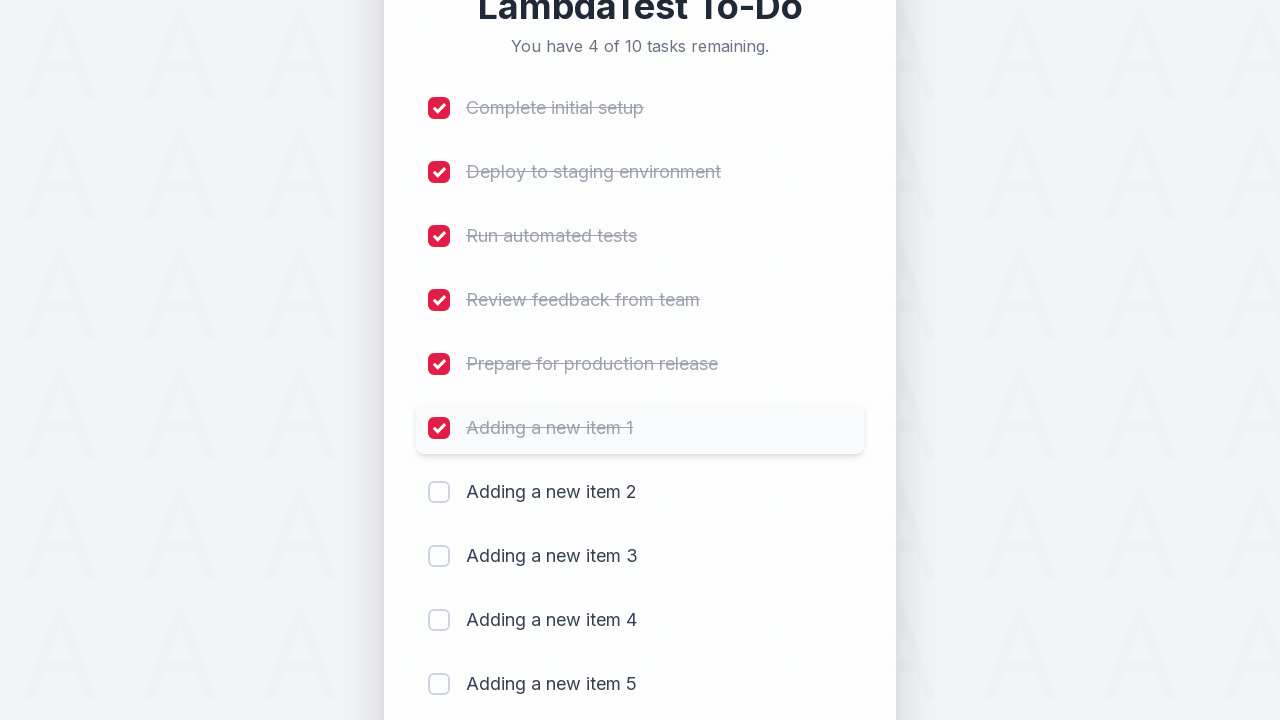

Clicked checkbox for item 7 to mark as complete at (439, 492) on (//input[@type='checkbox'])[7]
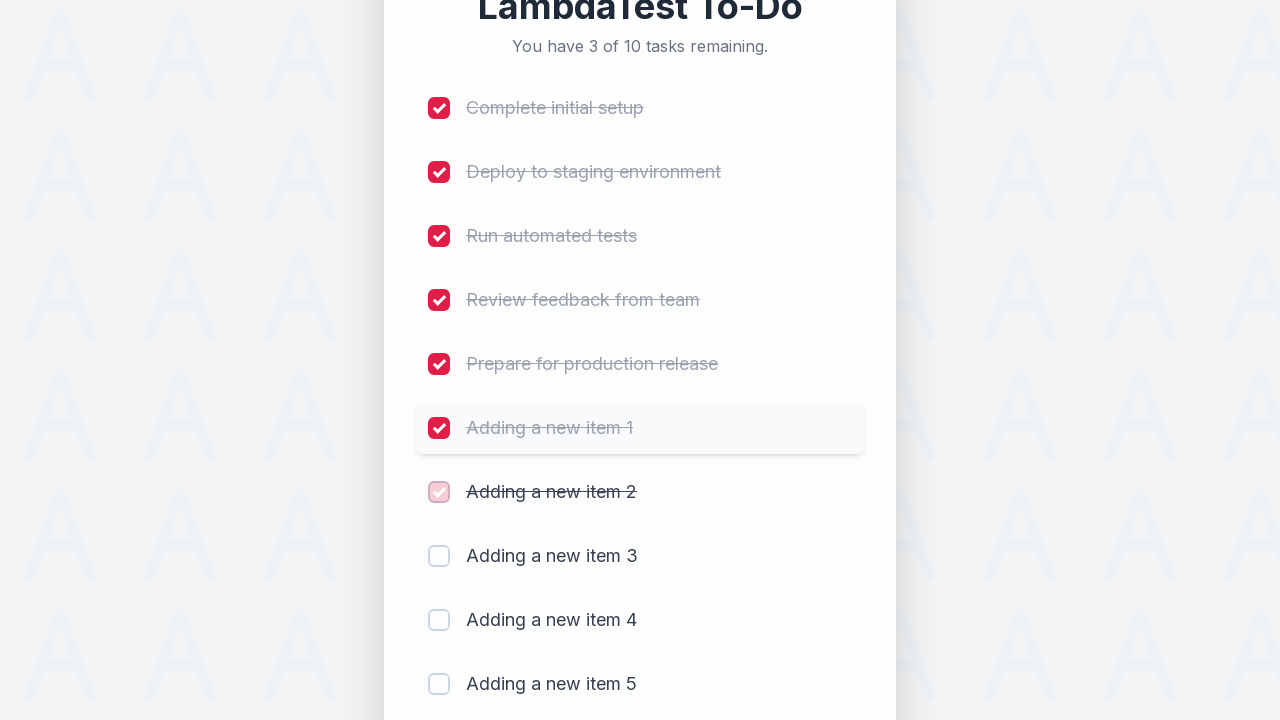

Waited 300ms after marking item 7 as complete
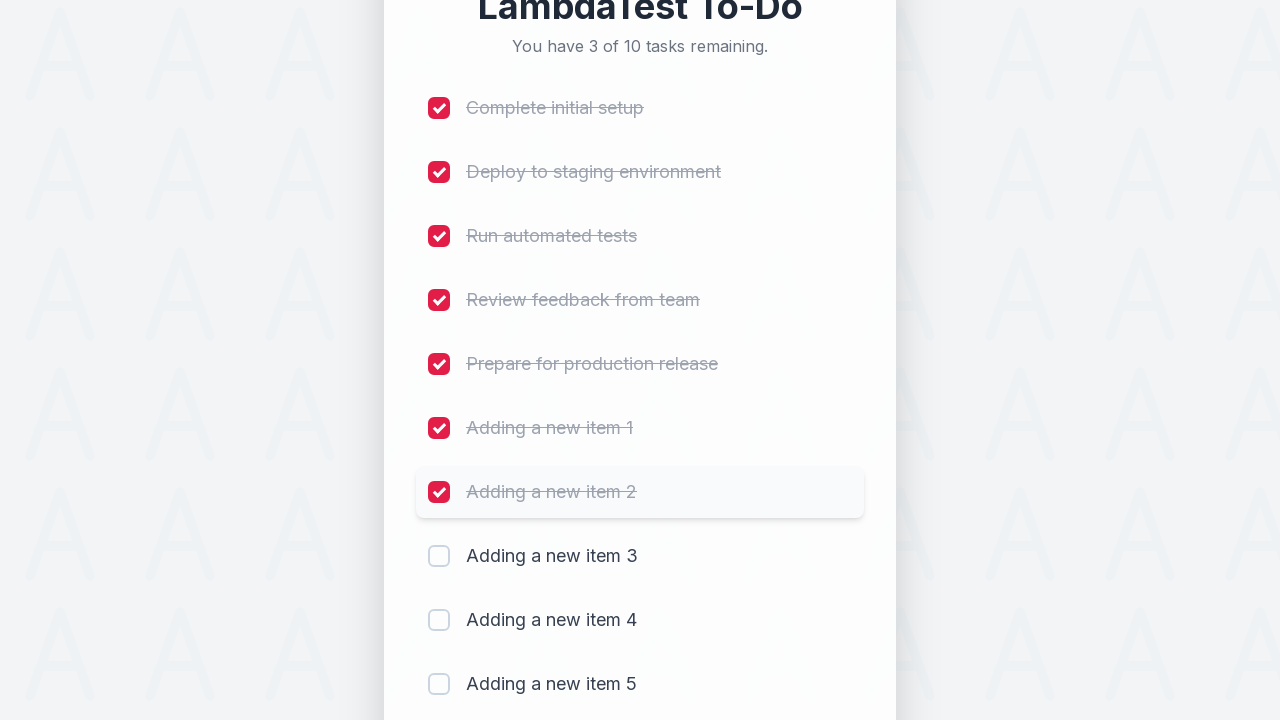

Clicked checkbox for item 8 to mark as complete at (439, 556) on (//input[@type='checkbox'])[8]
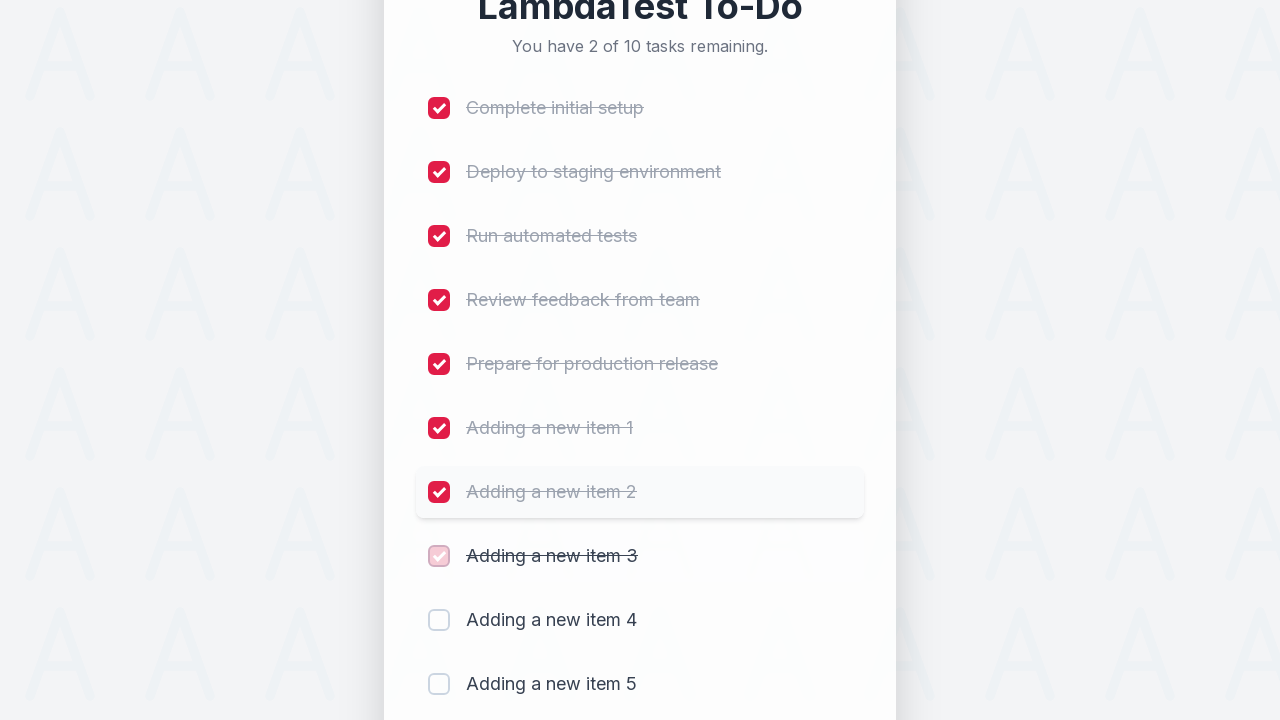

Waited 300ms after marking item 8 as complete
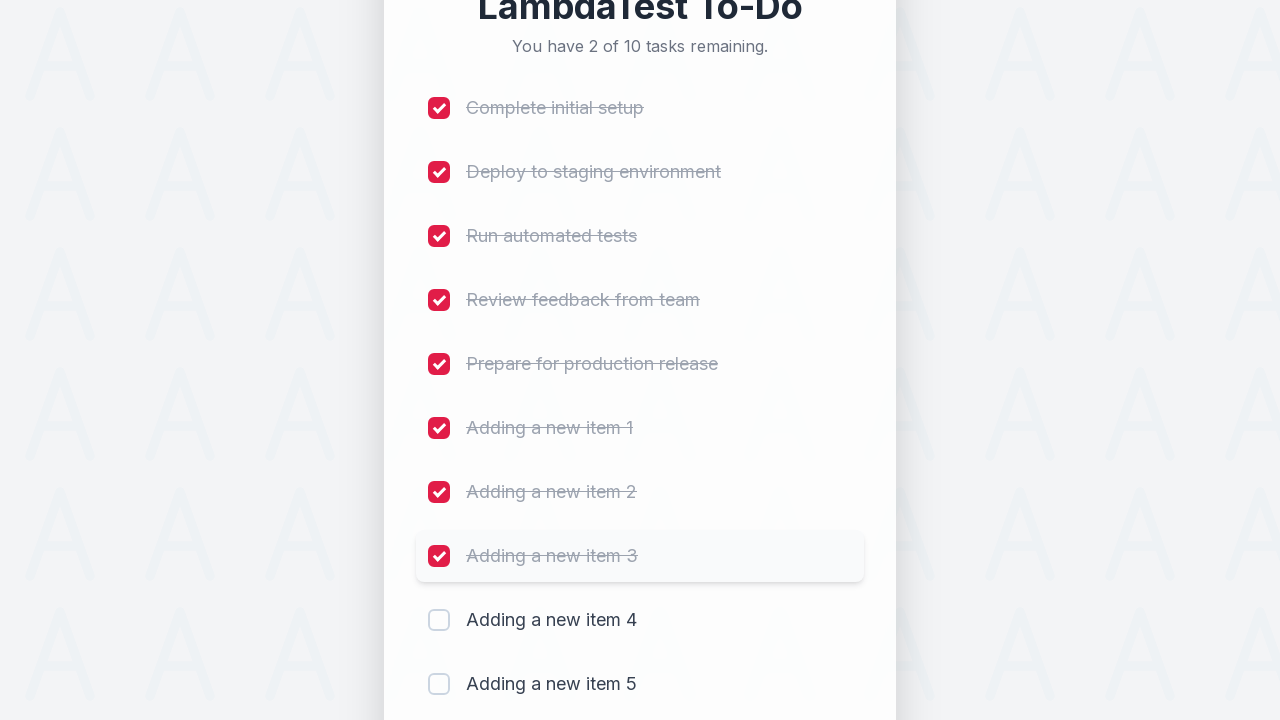

Clicked checkbox for item 9 to mark as complete at (439, 620) on (//input[@type='checkbox'])[9]
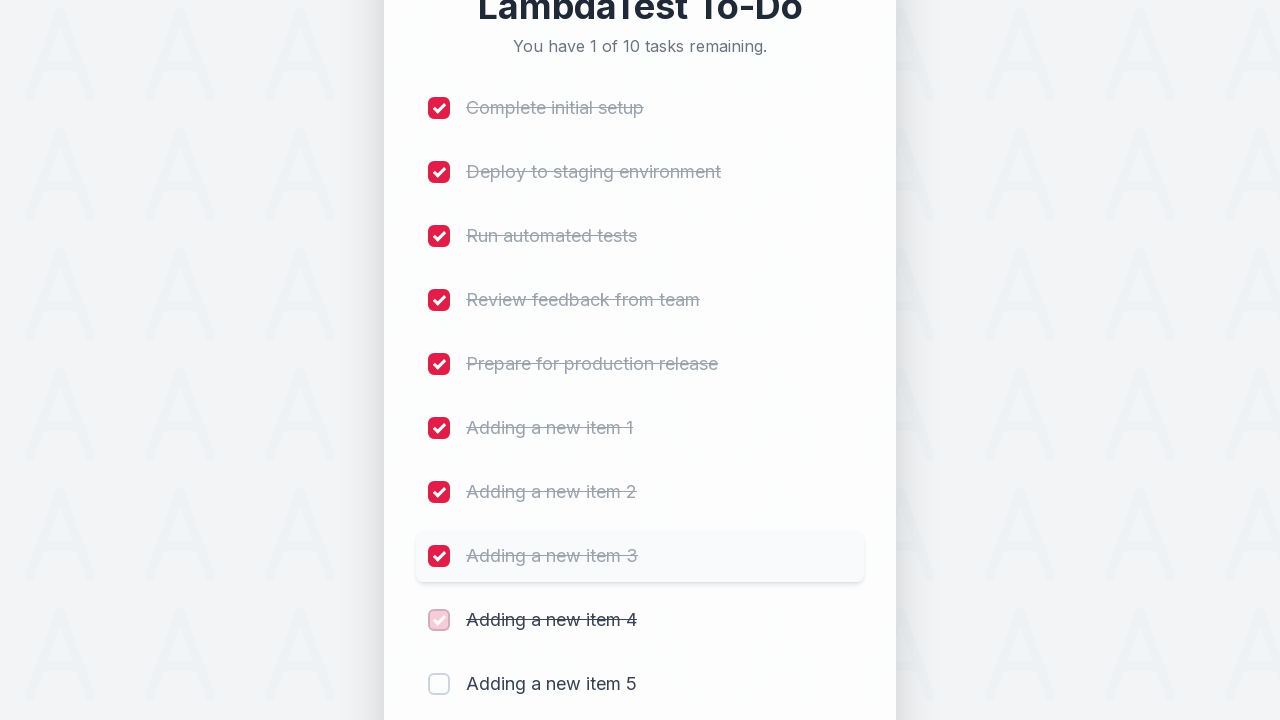

Waited 300ms after marking item 9 as complete
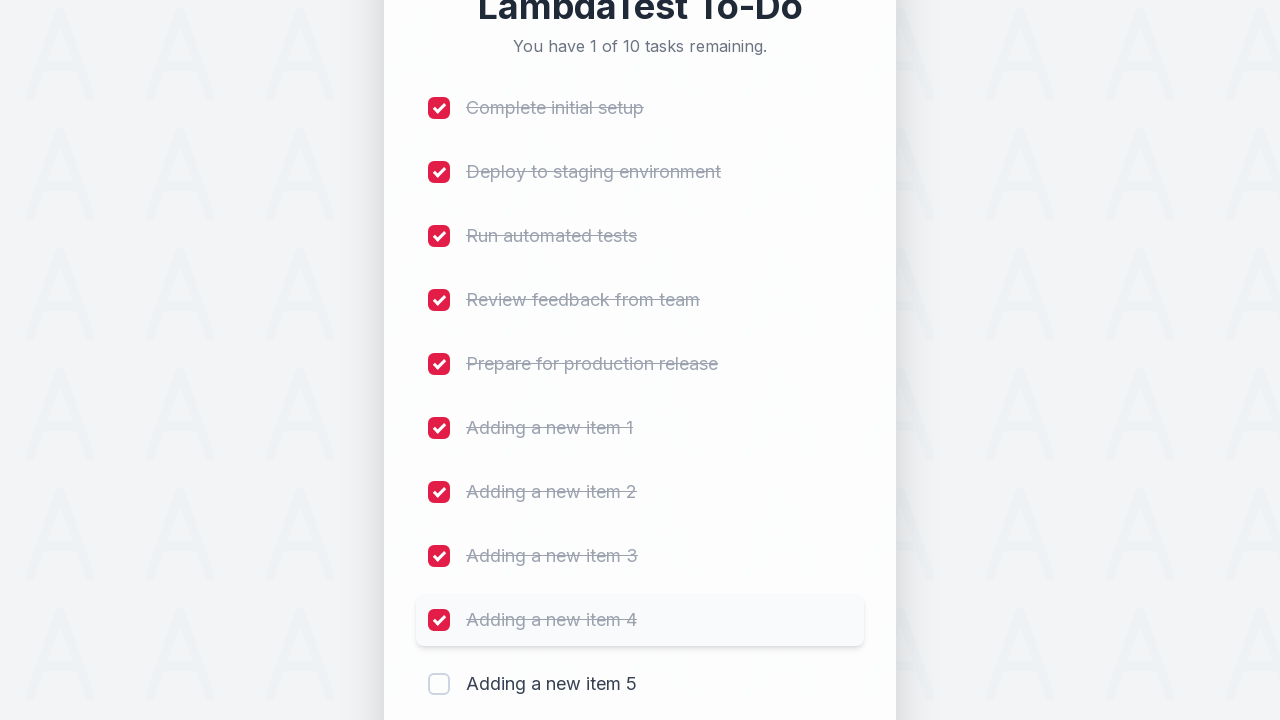

Clicked checkbox for item 10 to mark as complete at (439, 684) on (//input[@type='checkbox'])[10]
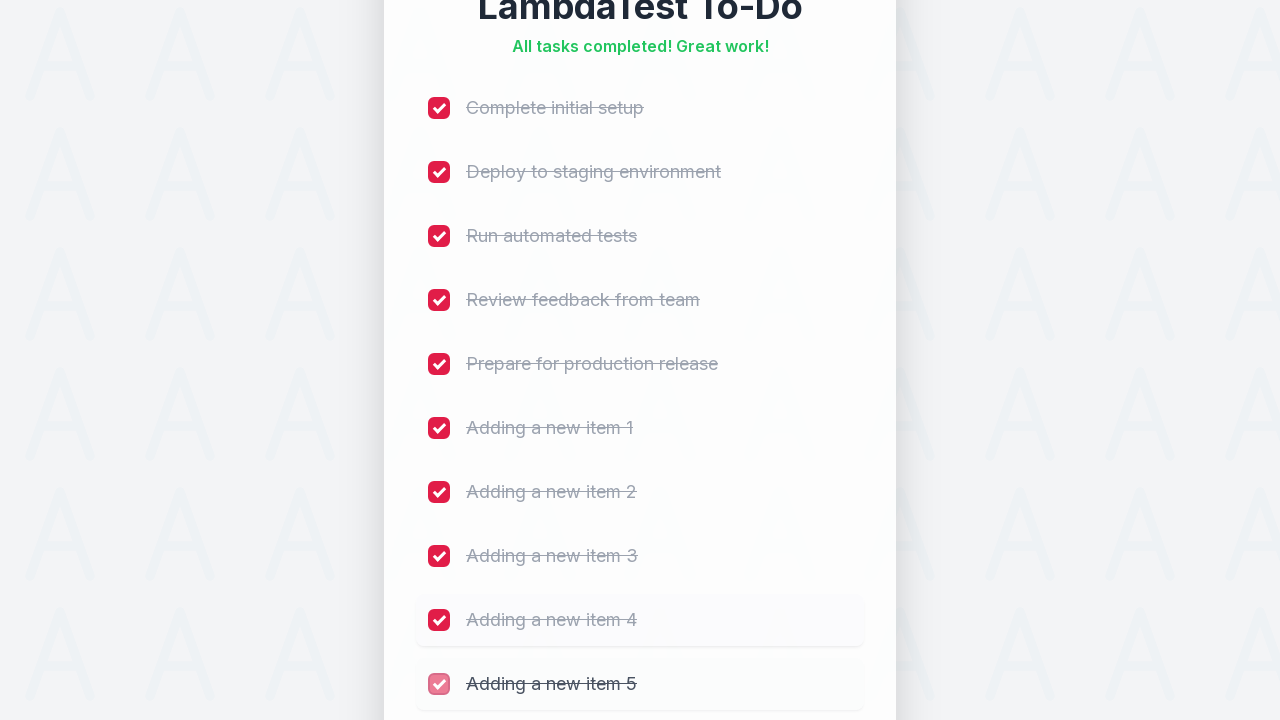

Waited 300ms after marking item 10 as complete
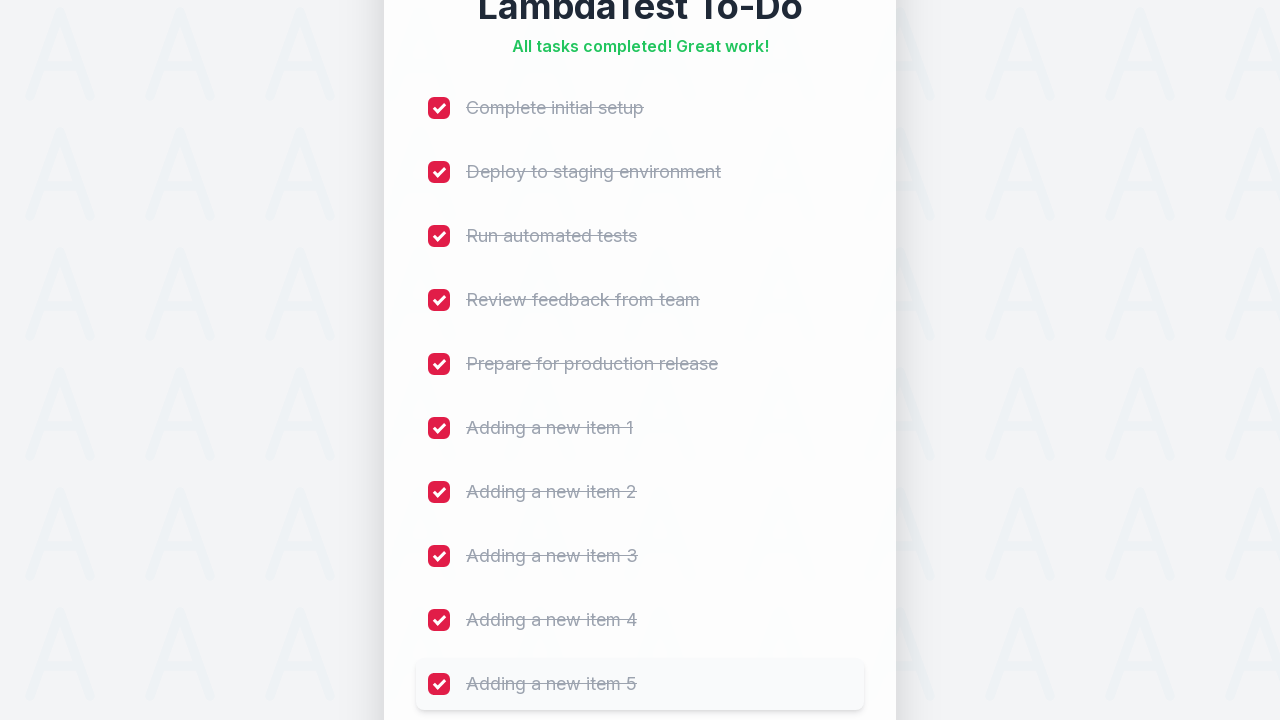

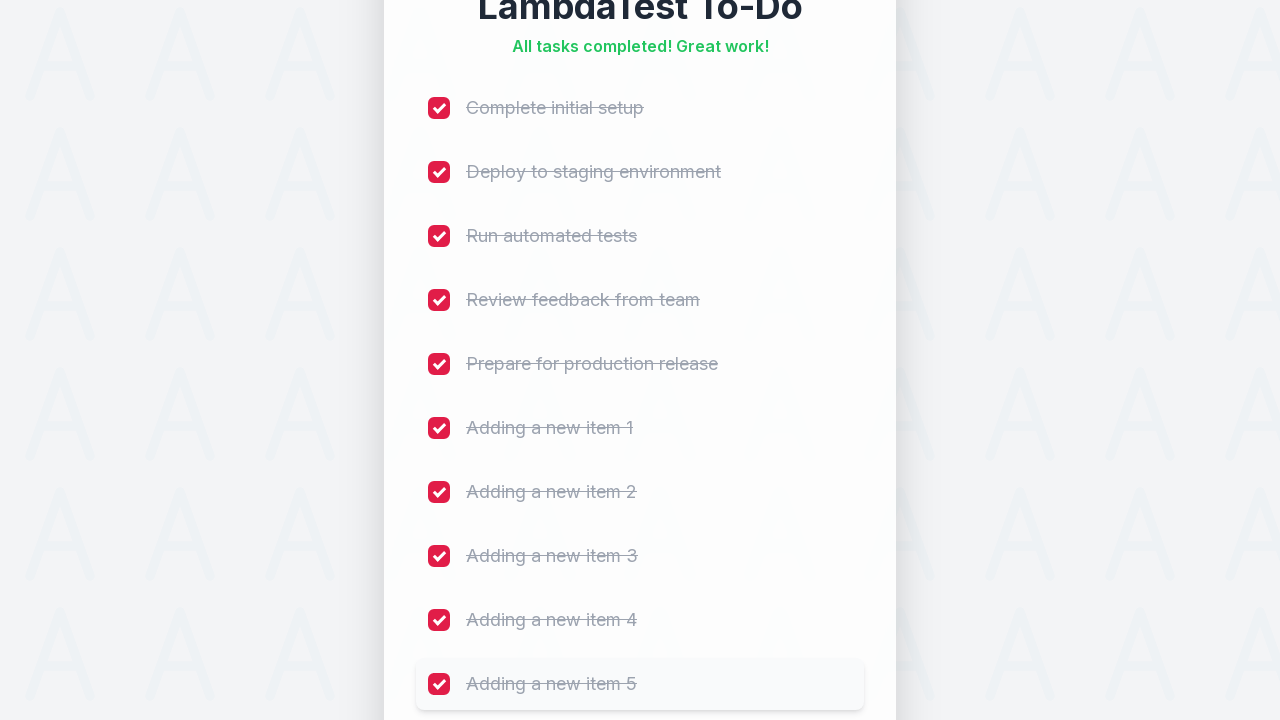